Tests tab navigation on the IBGE statistics website by clicking through all available tabs in the tablist to verify they are interactive and functional.

Starting URL: https://sidra.ibge.gov.br/home/abate/brasil

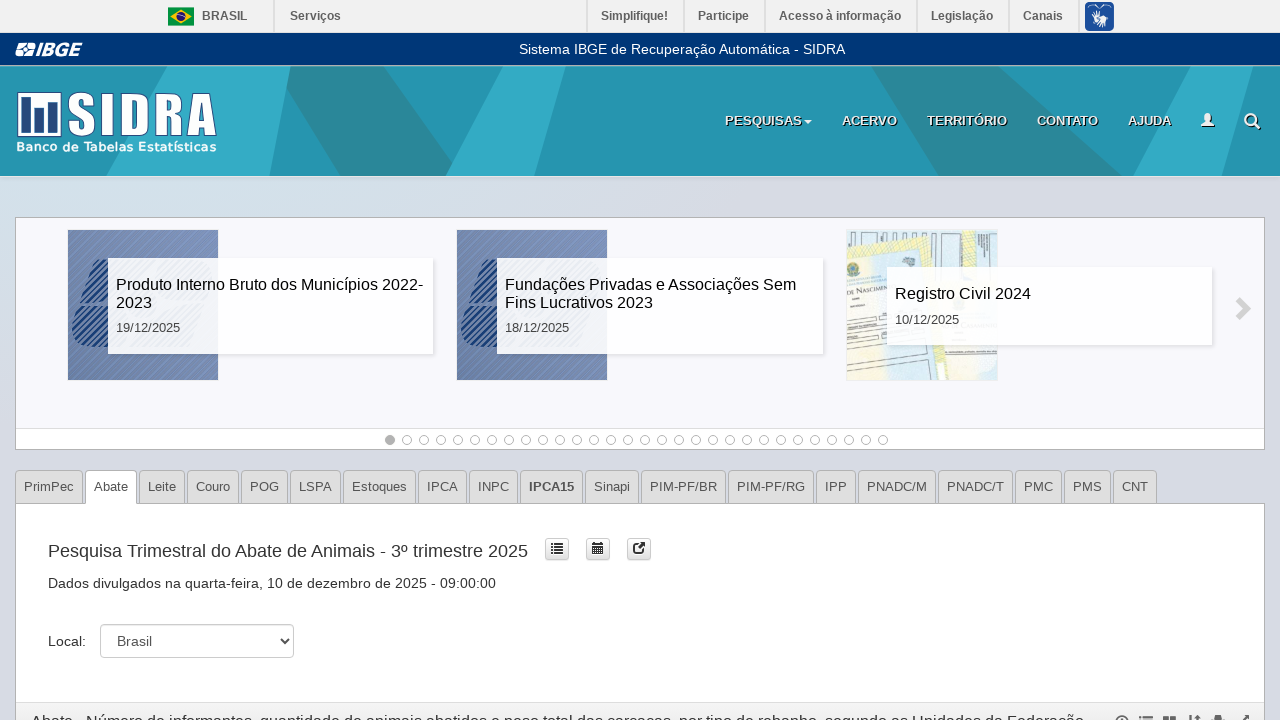

Waited for tabs to be available on the page
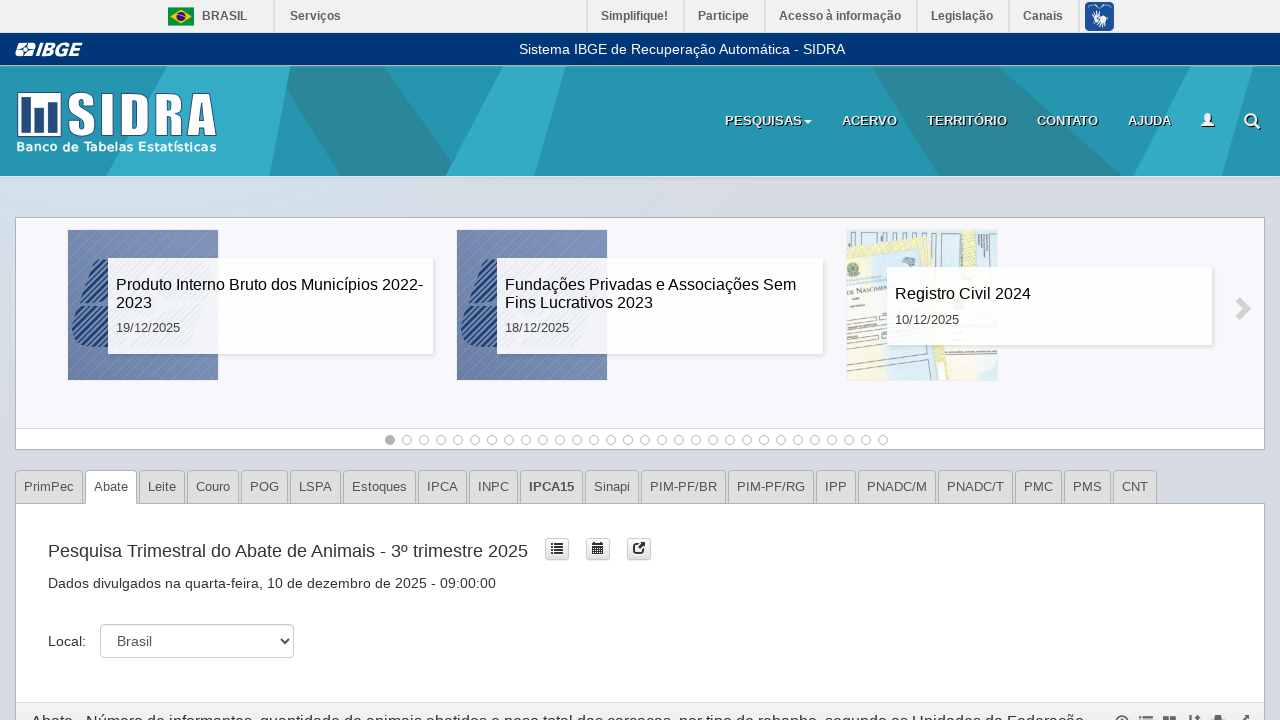

Retrieved 19 tabs from the tablist
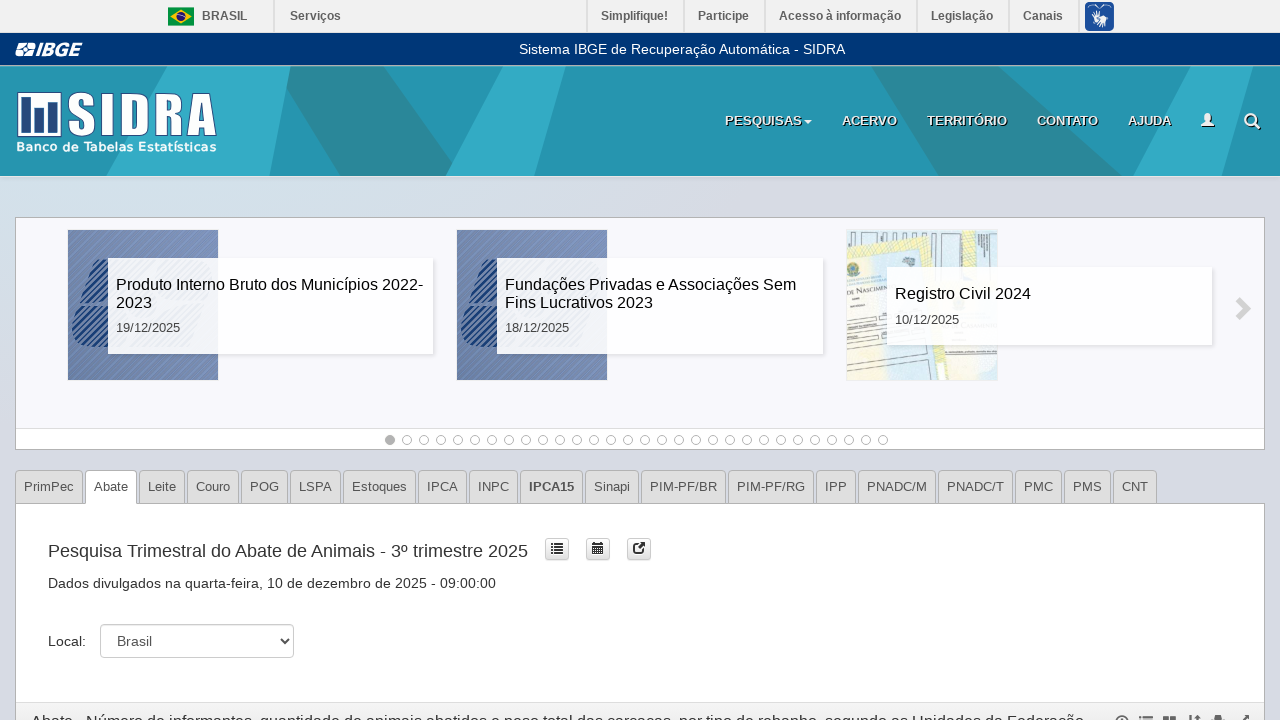

Clicked on a tab in the tablist at (49, 487) on internal:role=tab >> nth=0
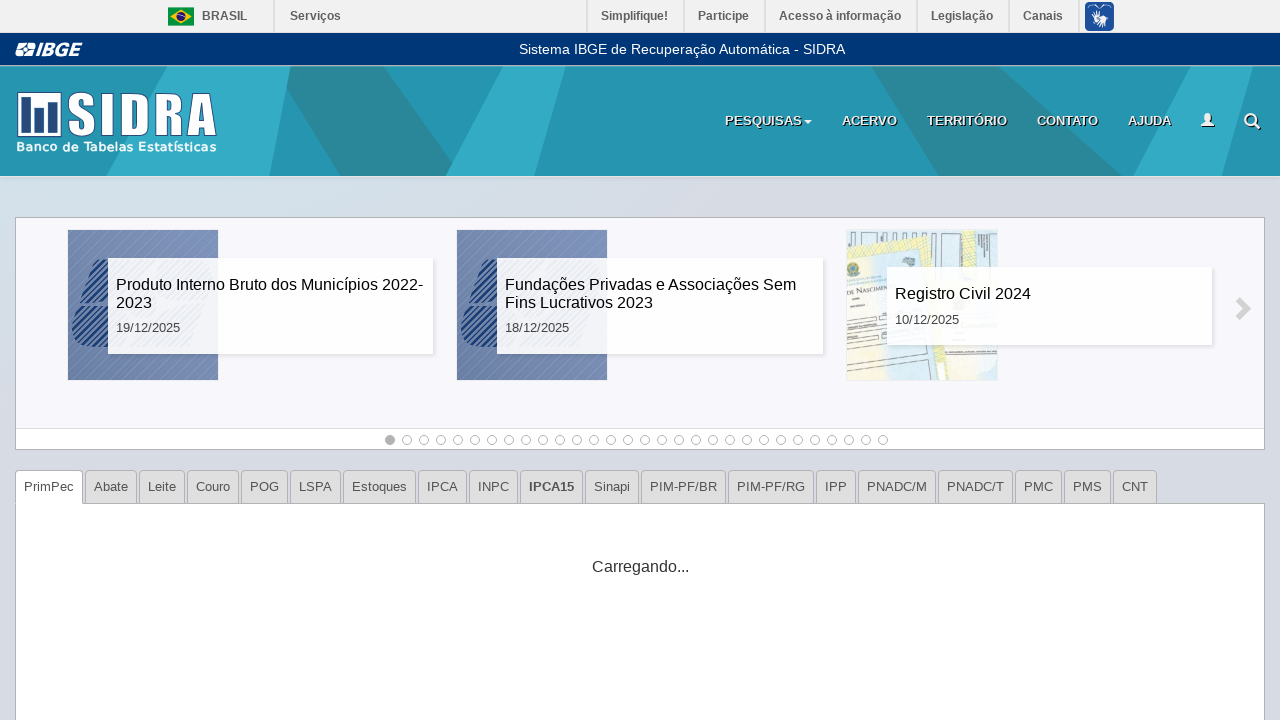

Waited for tab content to load
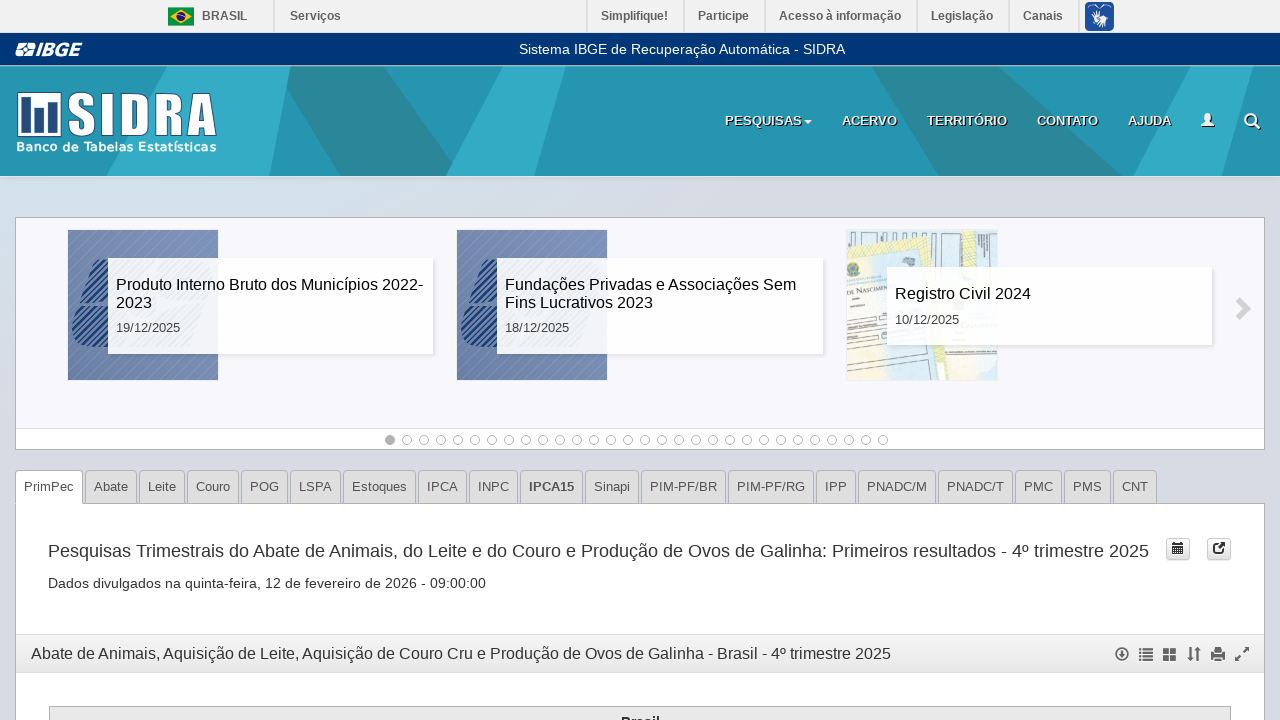

Clicked on a tab in the tablist at (111, 487) on internal:role=tab >> nth=1
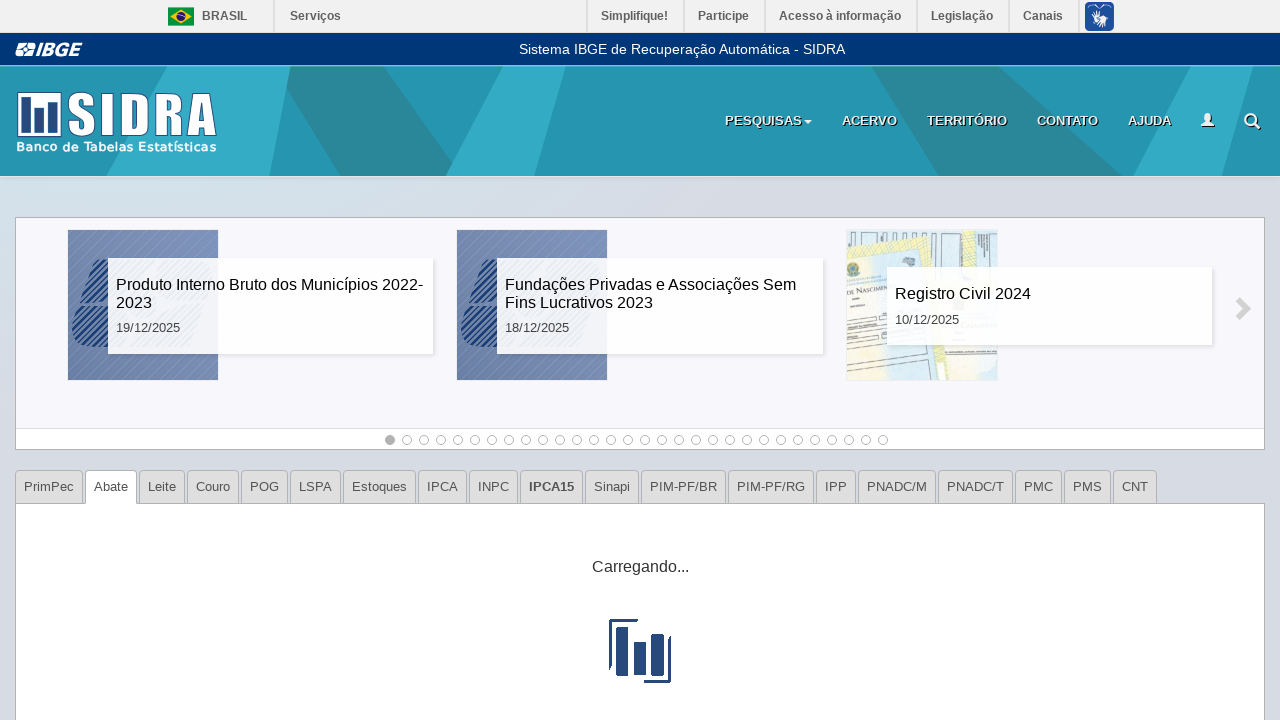

Waited for tab content to load
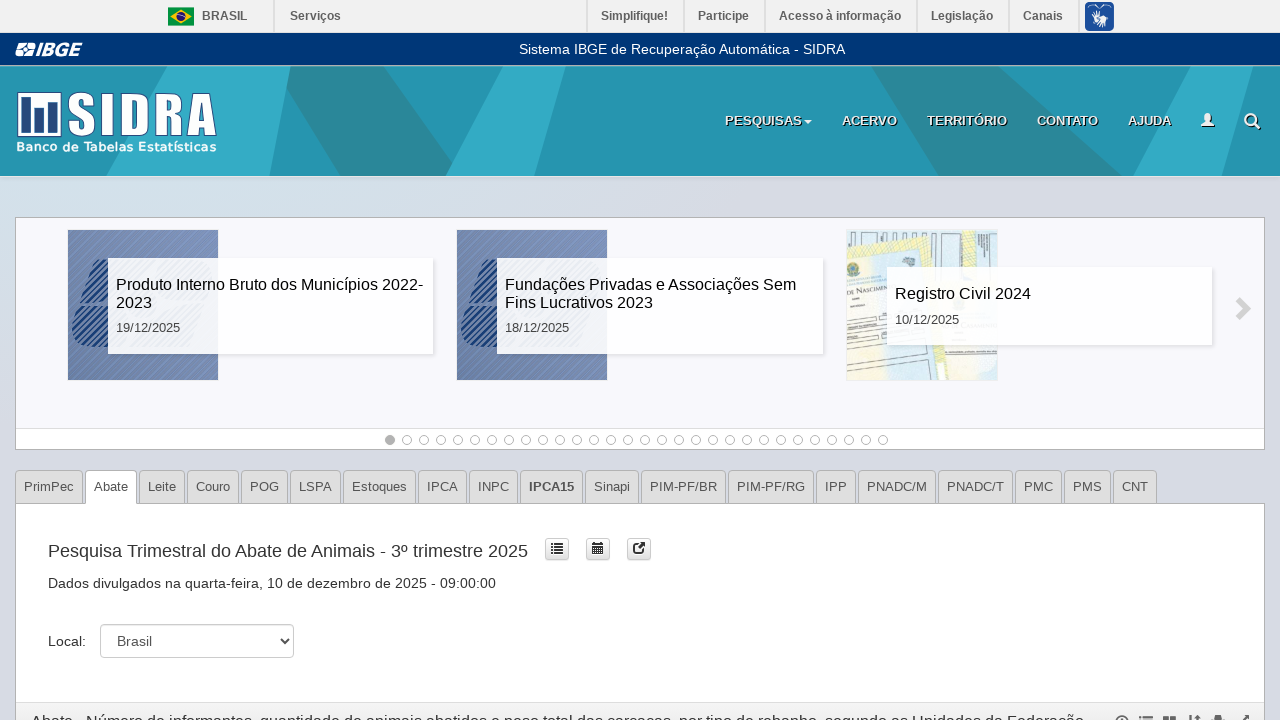

Clicked on a tab in the tablist at (162, 487) on internal:role=tab >> nth=2
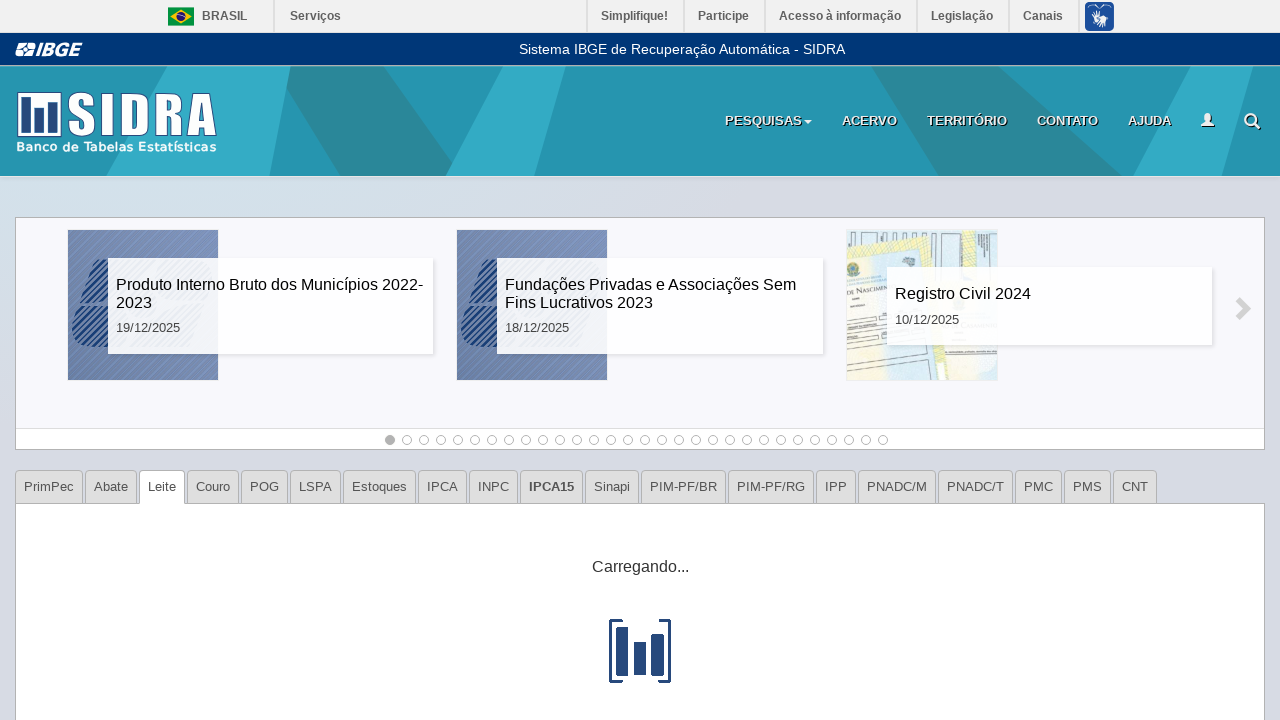

Waited for tab content to load
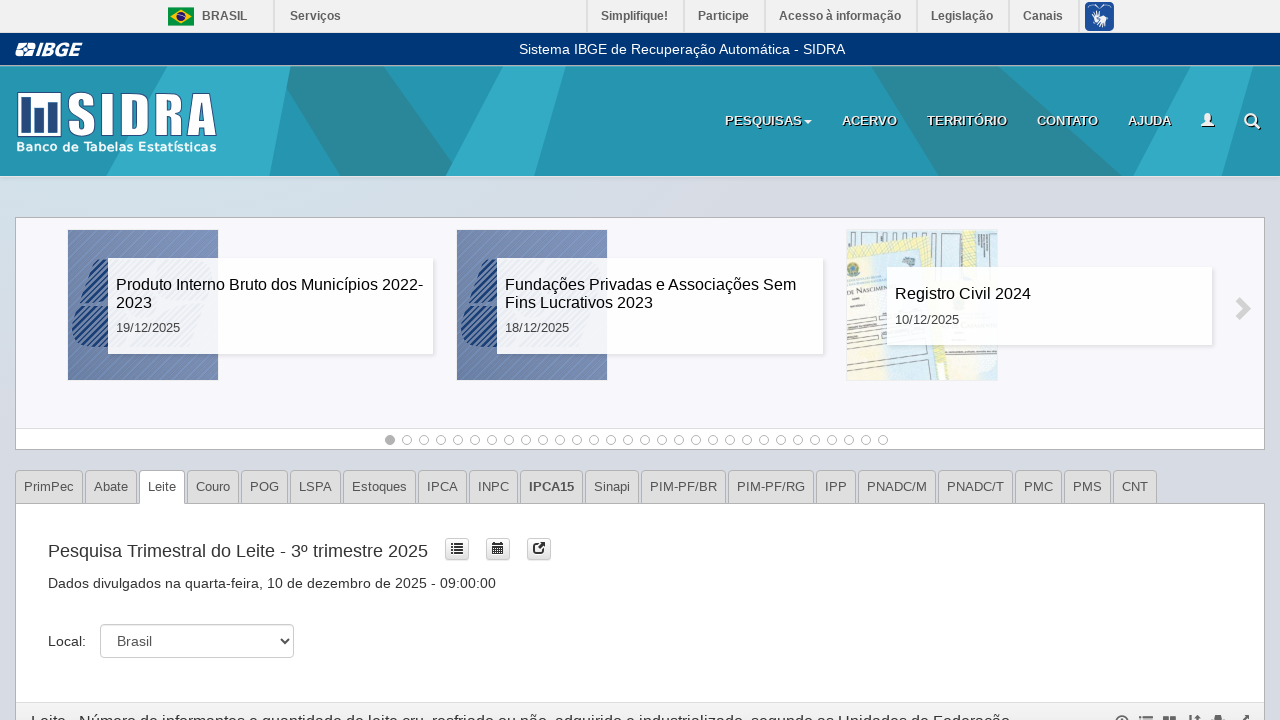

Clicked on a tab in the tablist at (213, 487) on internal:role=tab >> nth=3
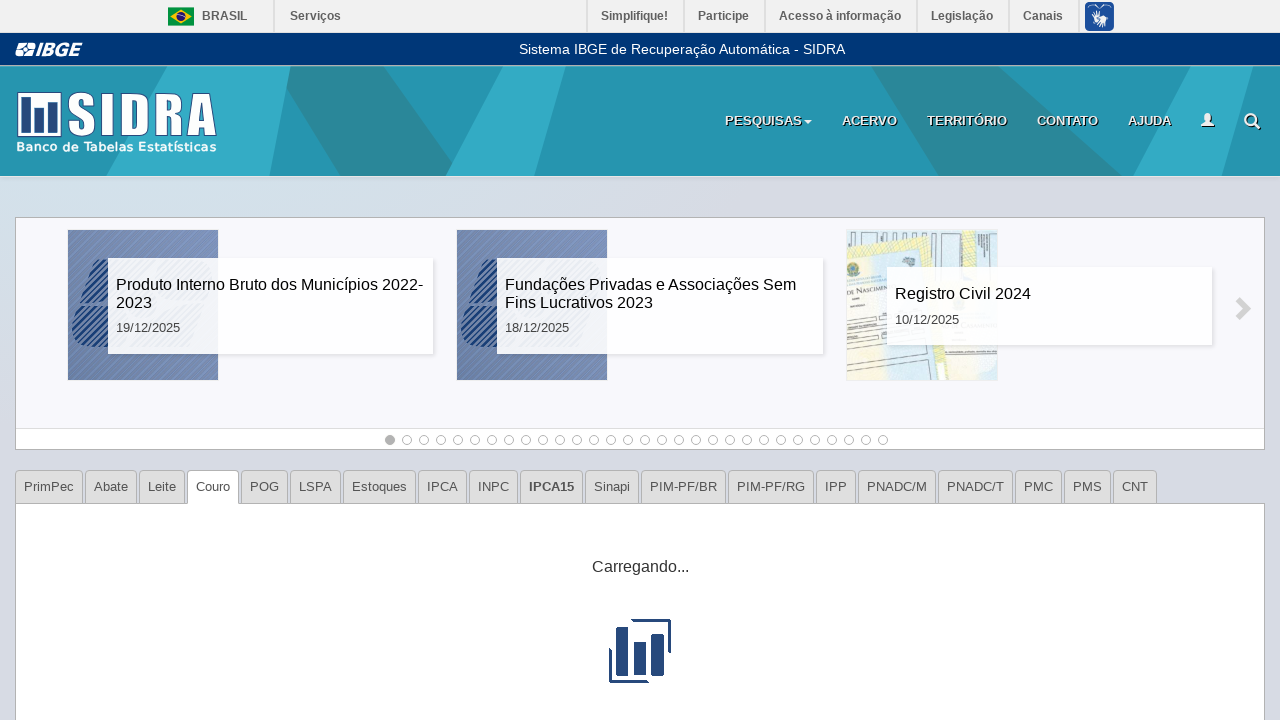

Waited for tab content to load
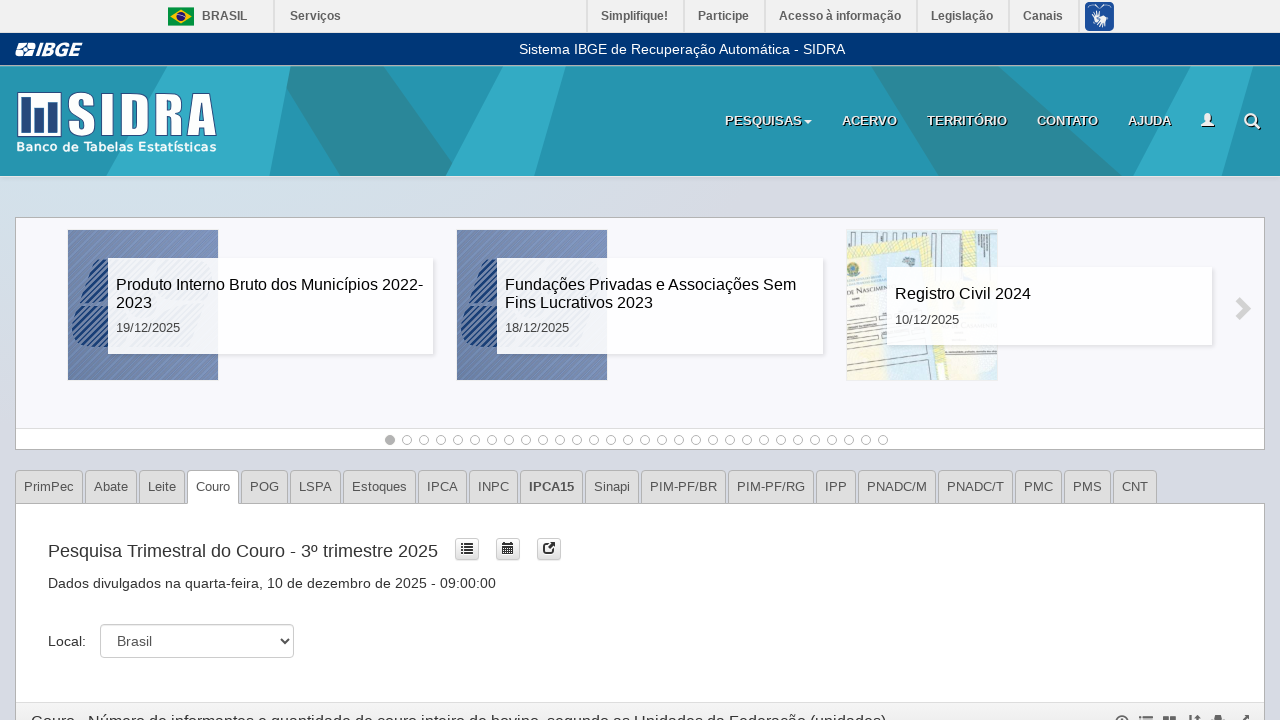

Clicked on a tab in the tablist at (264, 487) on internal:role=tab >> nth=4
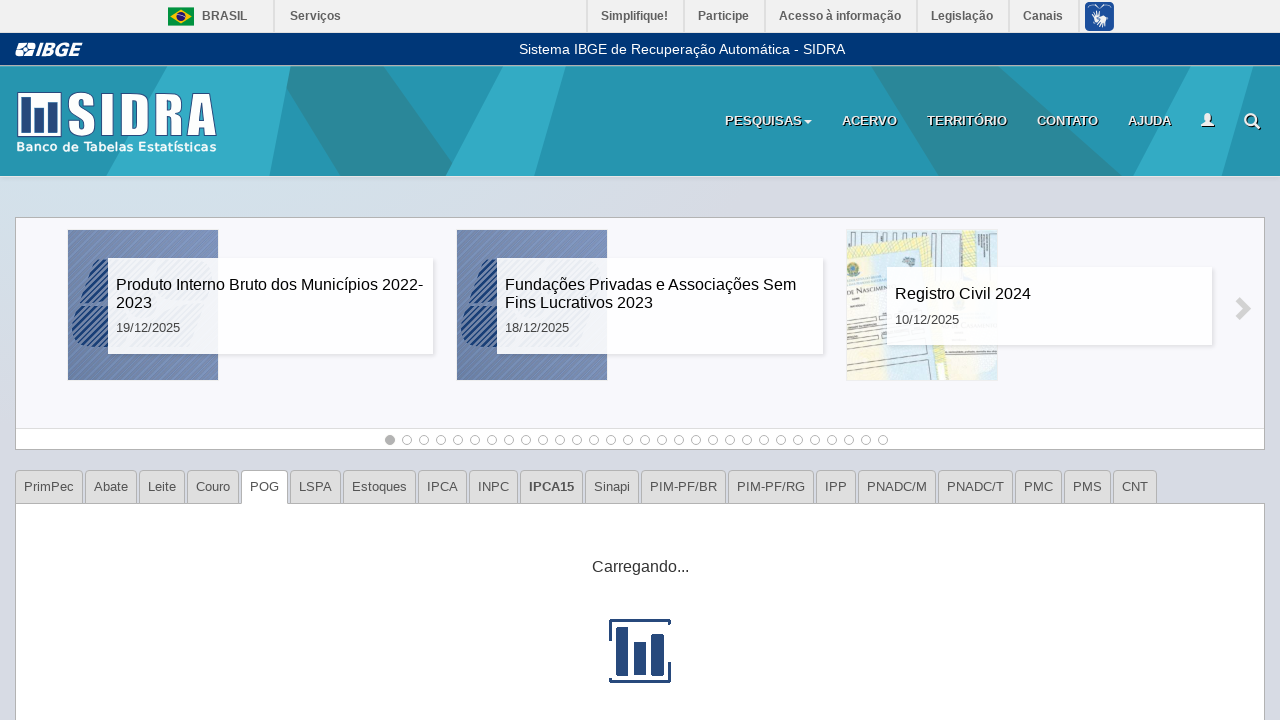

Waited for tab content to load
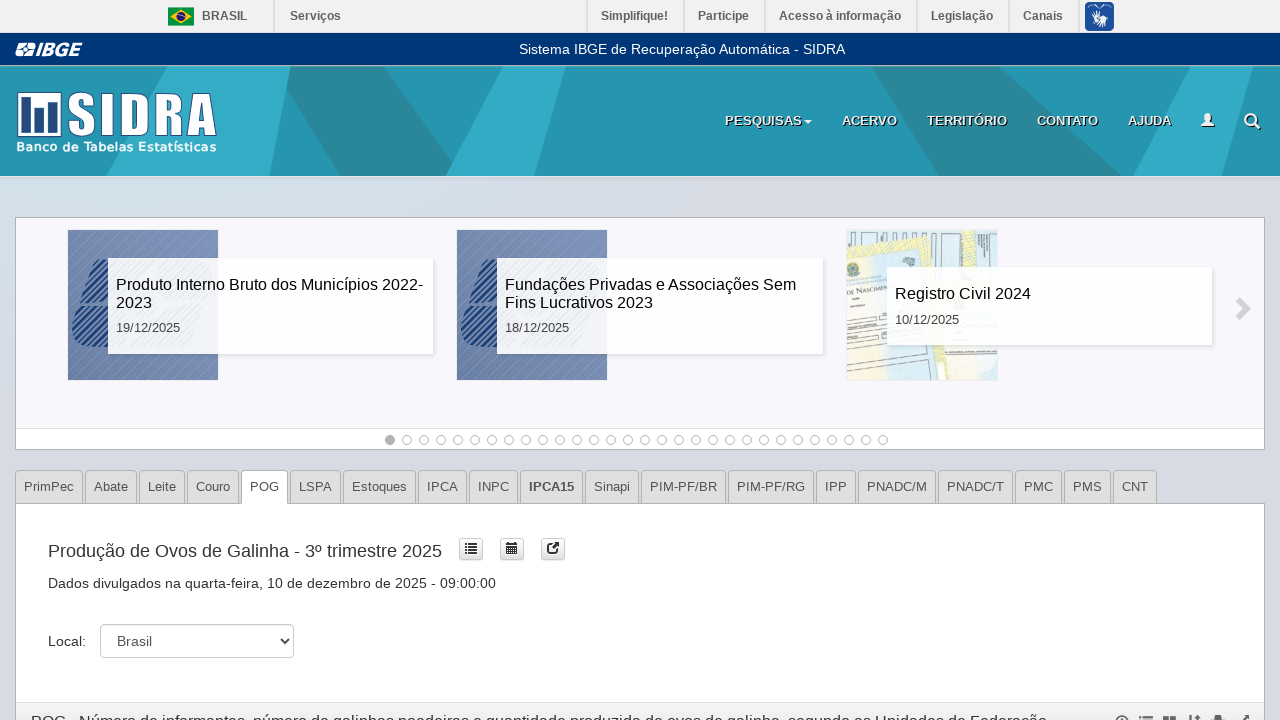

Clicked on a tab in the tablist at (316, 487) on internal:role=tab >> nth=5
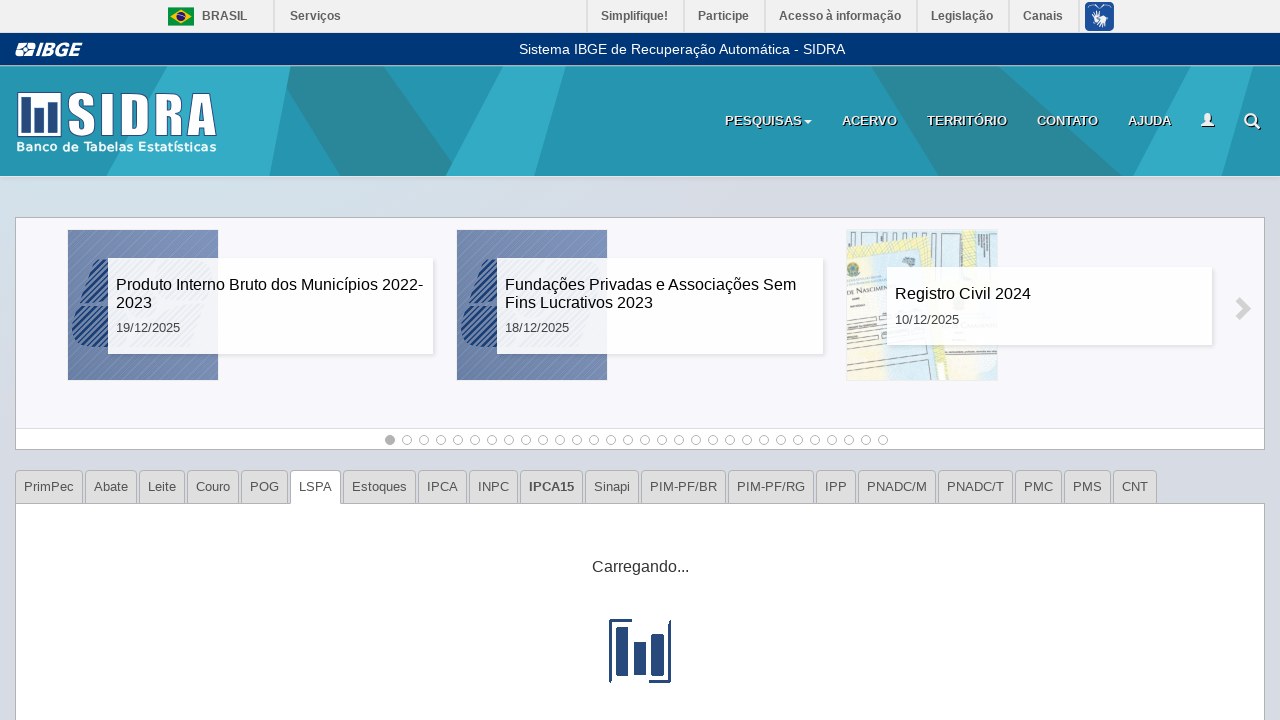

Waited for tab content to load
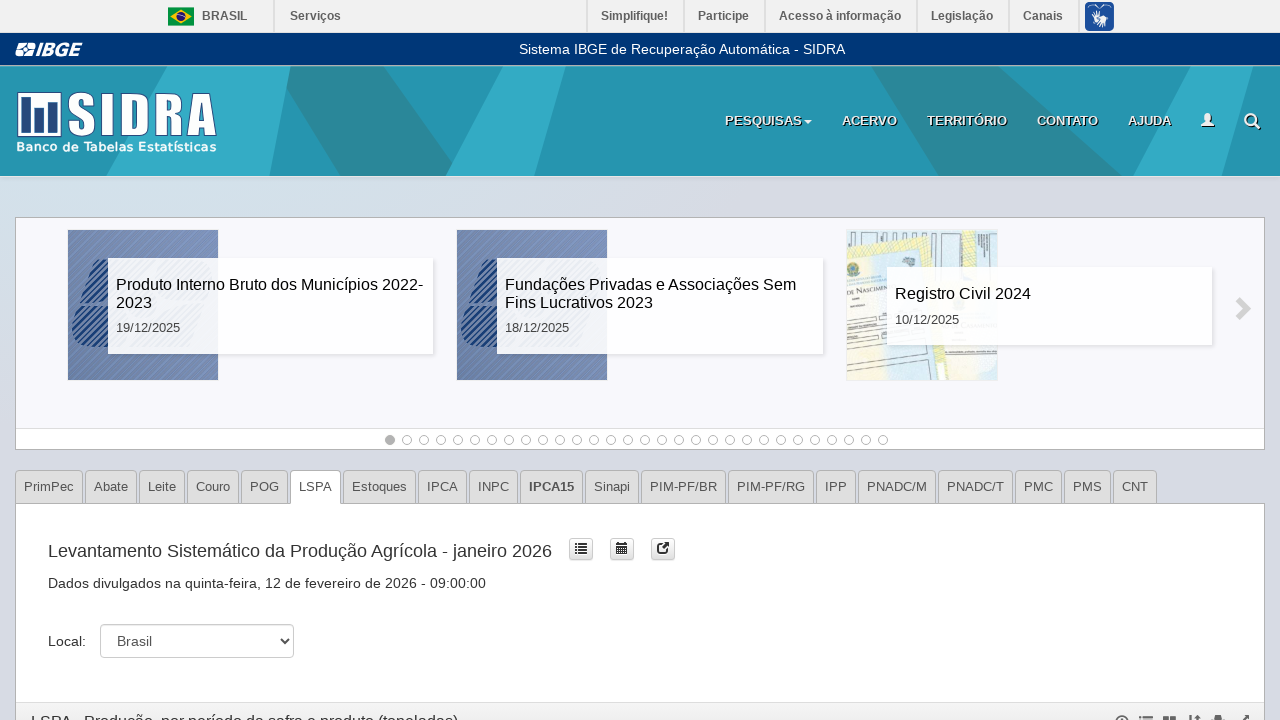

Clicked on a tab in the tablist at (380, 487) on internal:role=tab >> nth=6
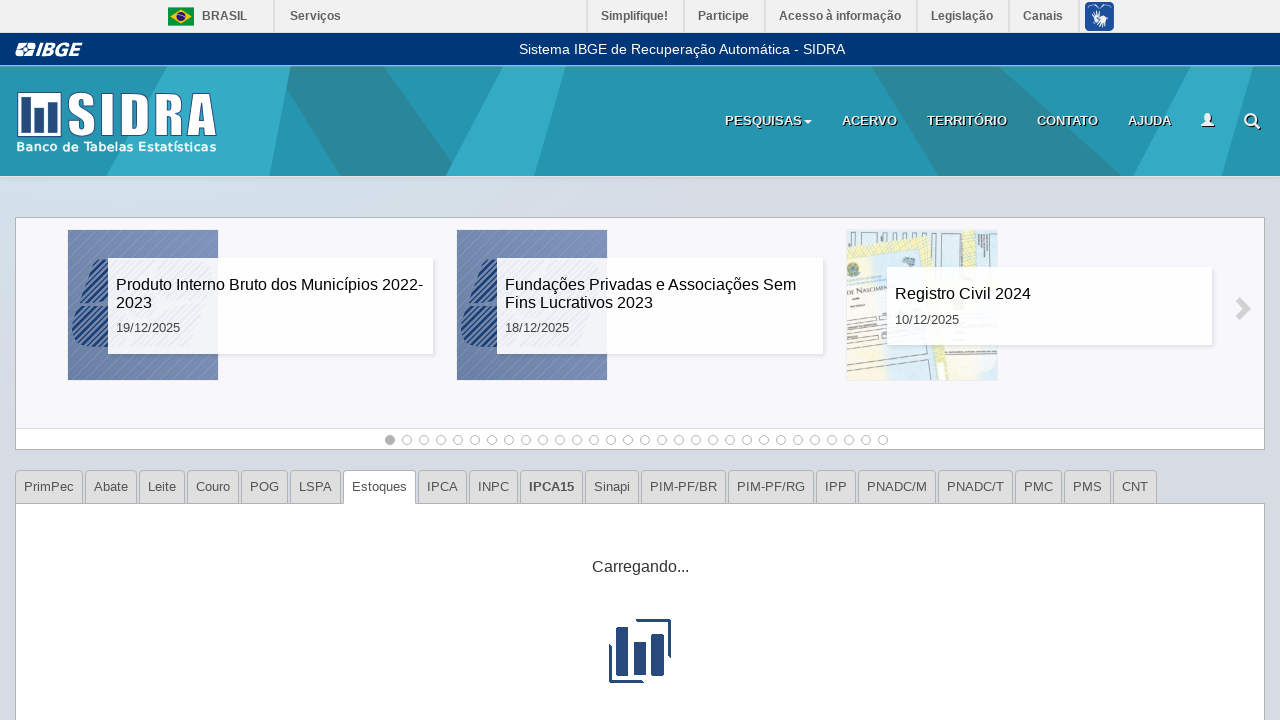

Waited for tab content to load
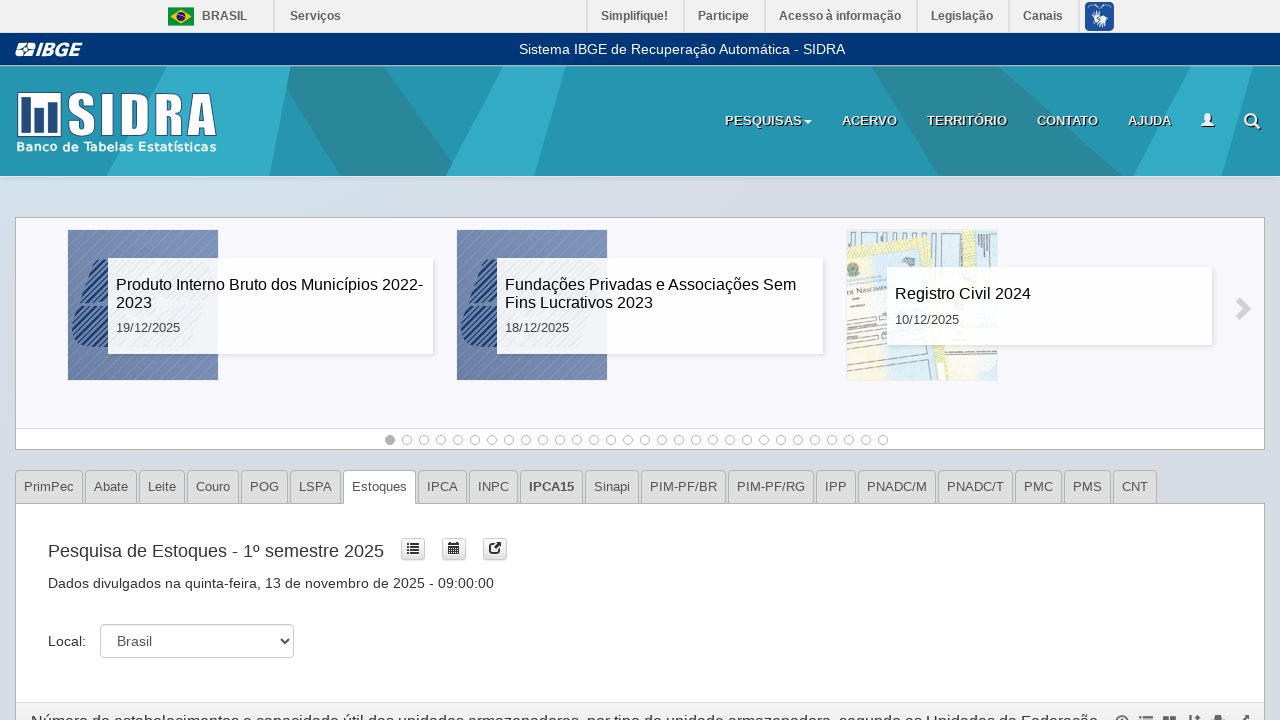

Clicked on a tab in the tablist at (442, 487) on internal:role=tab >> nth=7
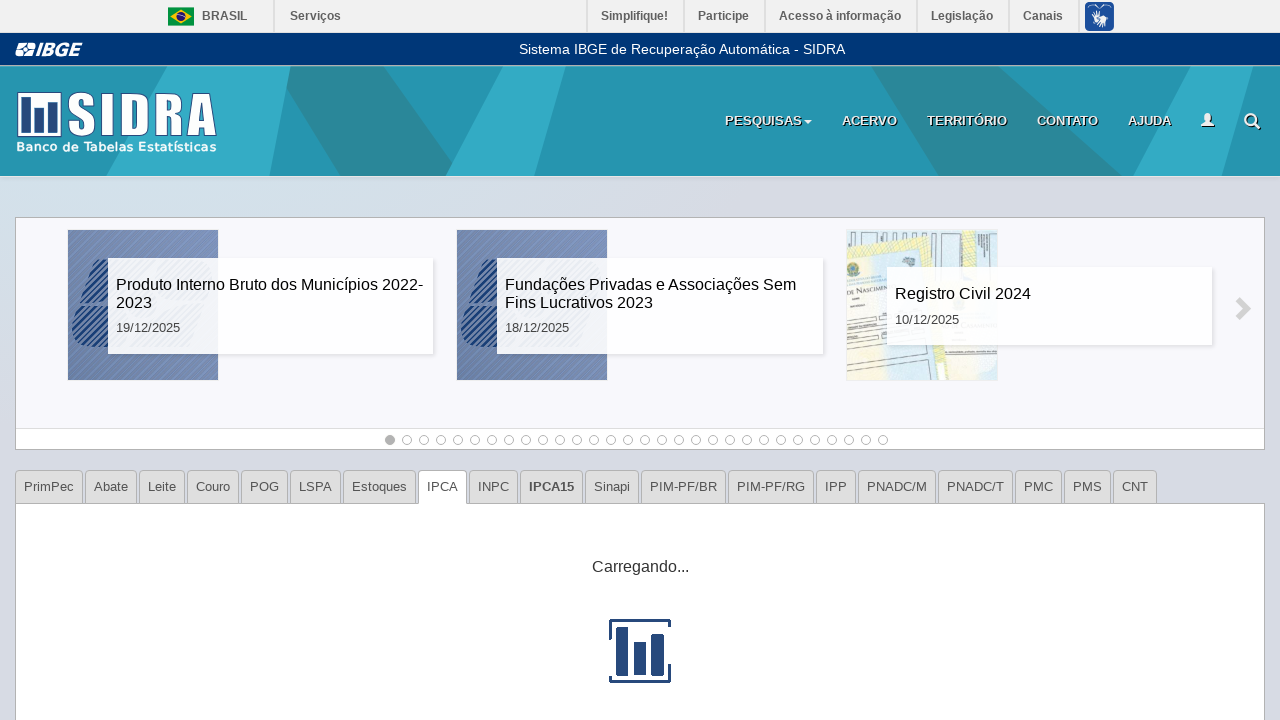

Waited for tab content to load
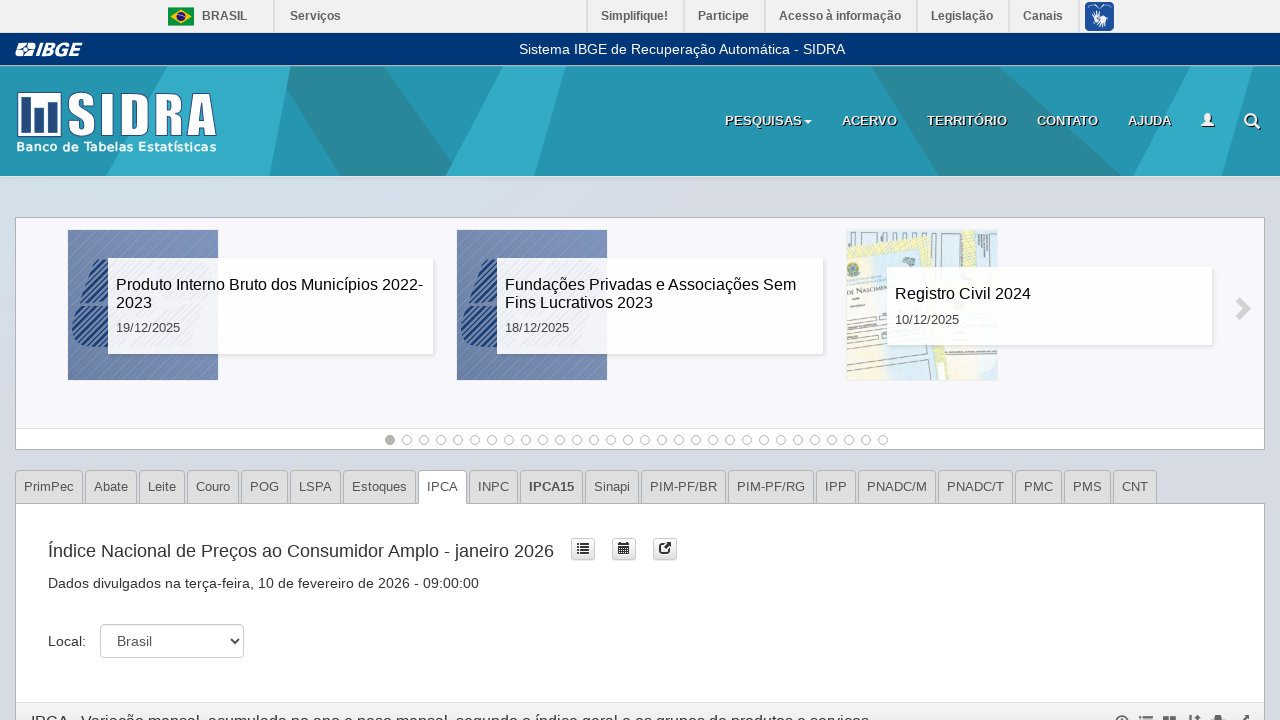

Clicked on a tab in the tablist at (494, 487) on internal:role=tab >> nth=8
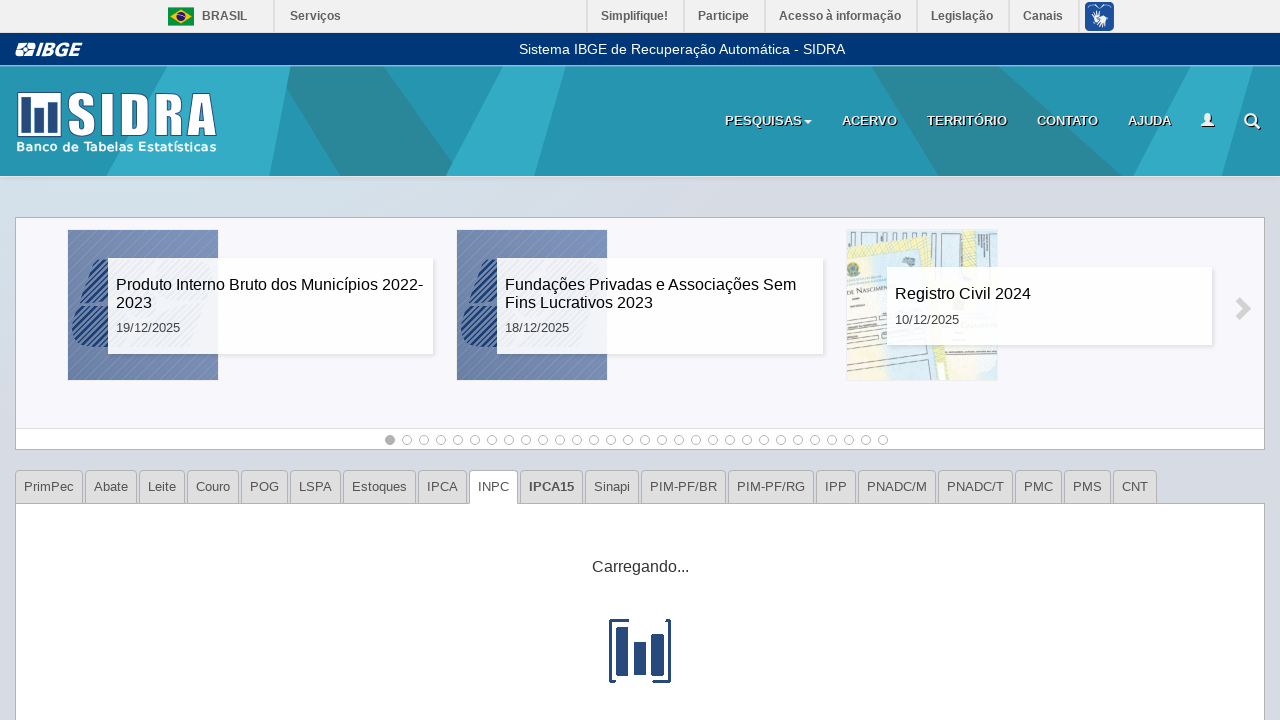

Waited for tab content to load
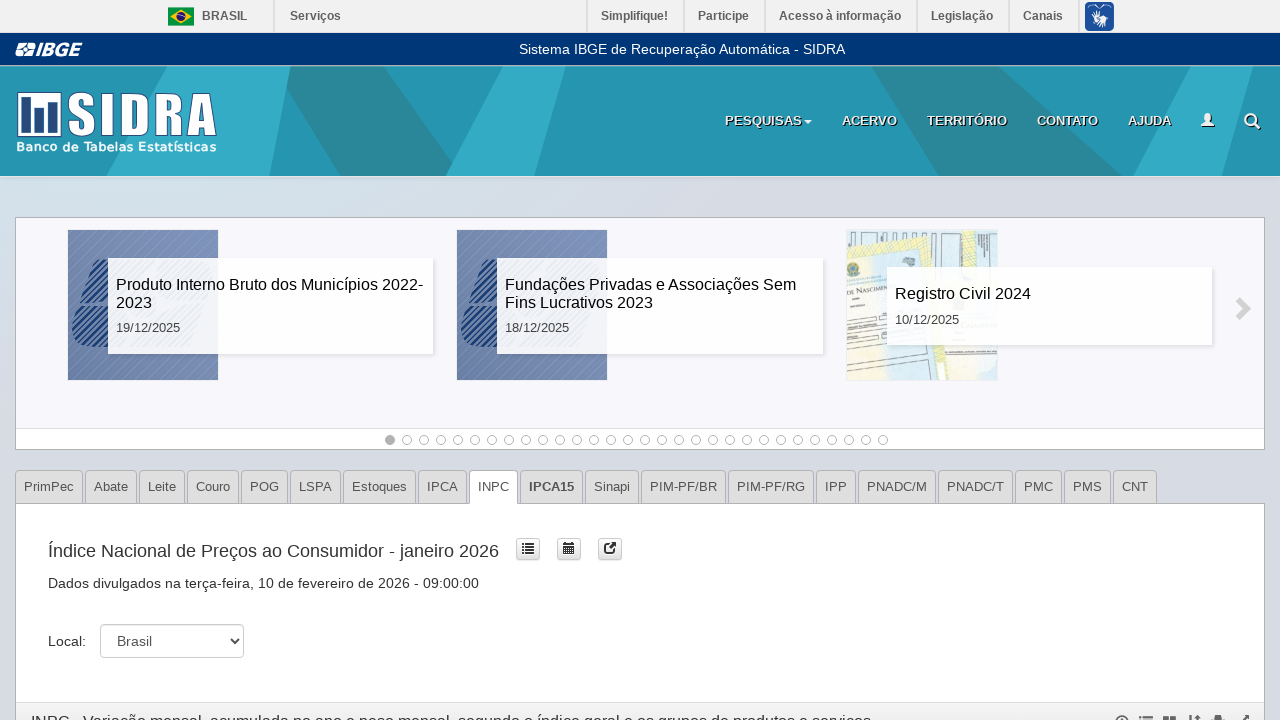

Clicked on a tab in the tablist at (552, 487) on internal:role=tab >> nth=9
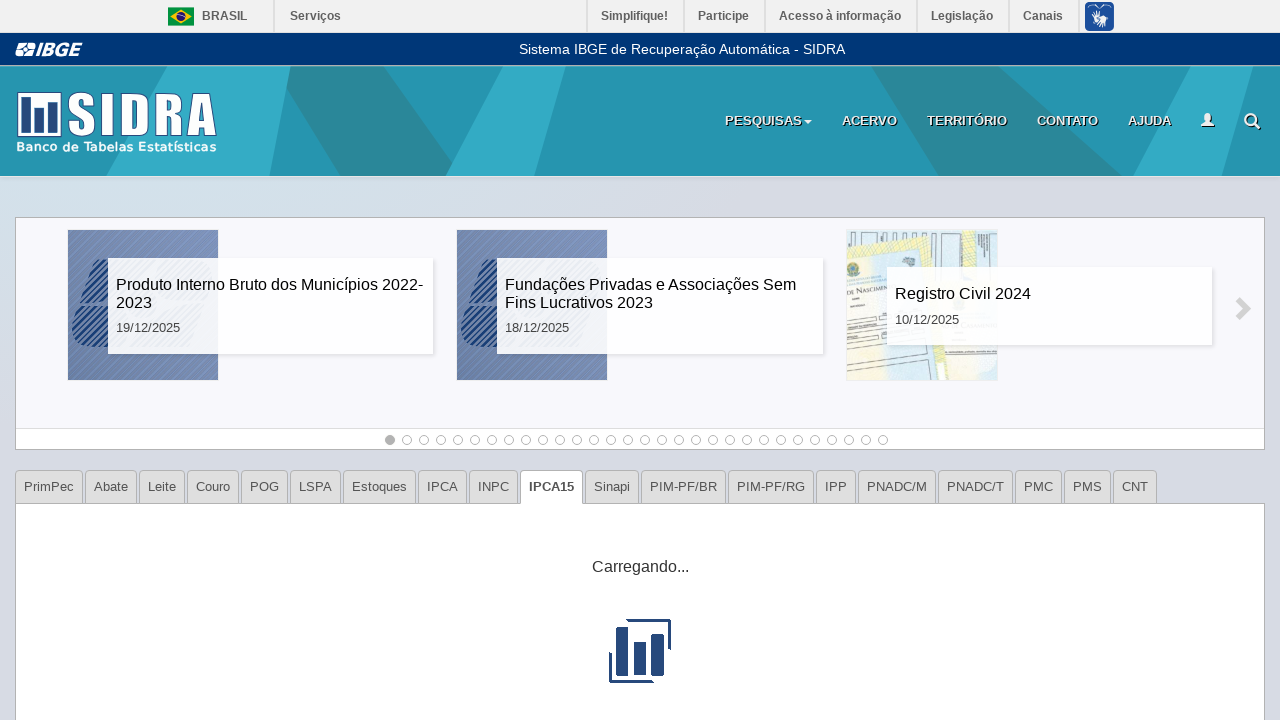

Waited for tab content to load
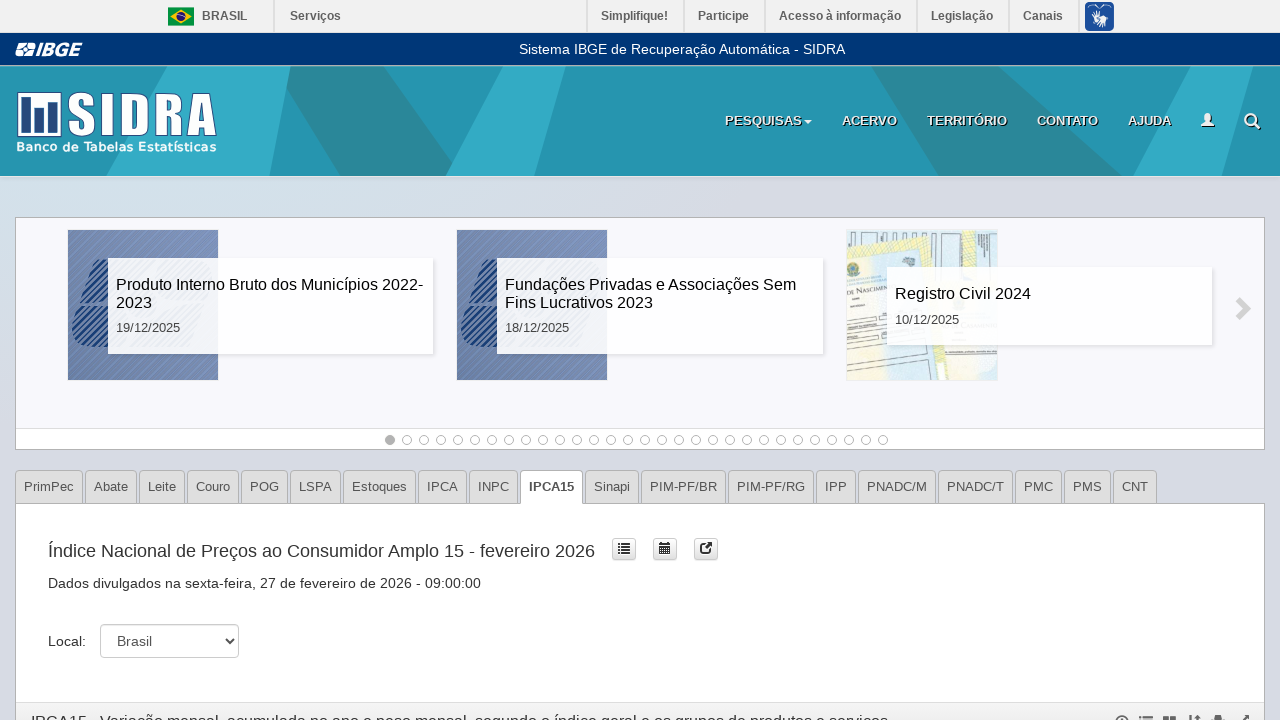

Clicked on a tab in the tablist at (612, 487) on internal:role=tab >> nth=10
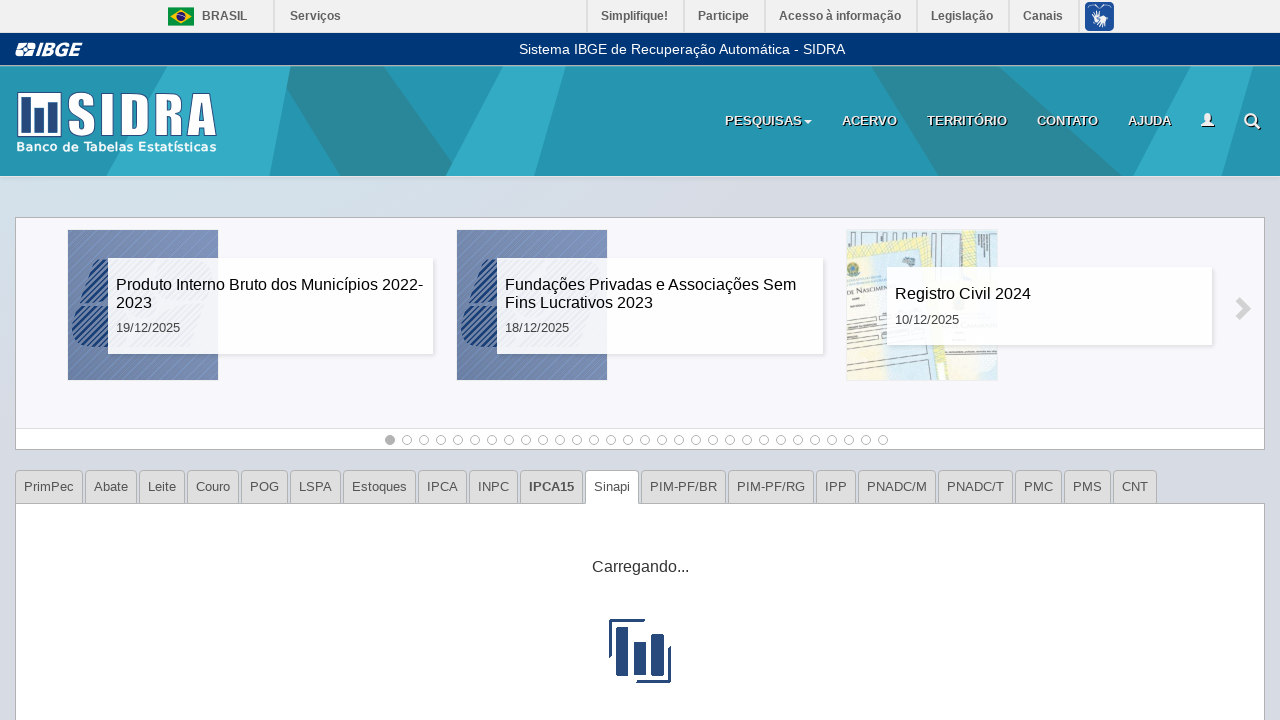

Waited for tab content to load
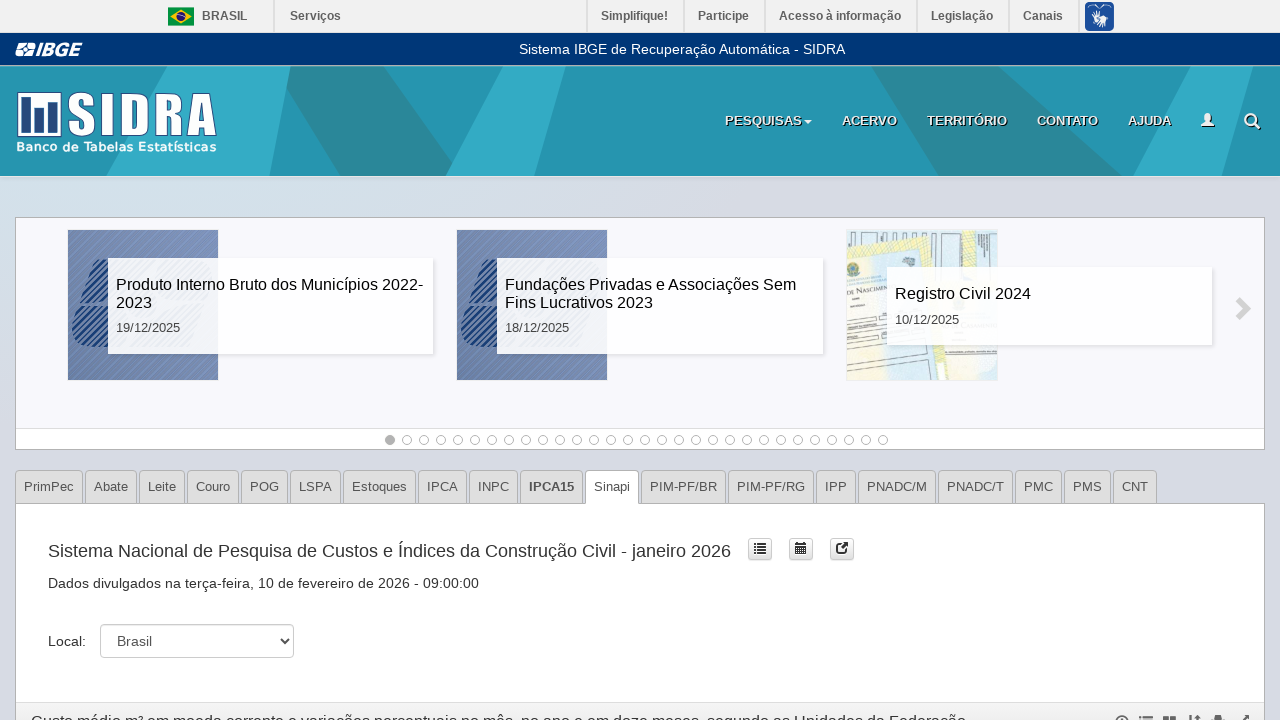

Clicked on a tab in the tablist at (684, 487) on internal:role=tab >> nth=11
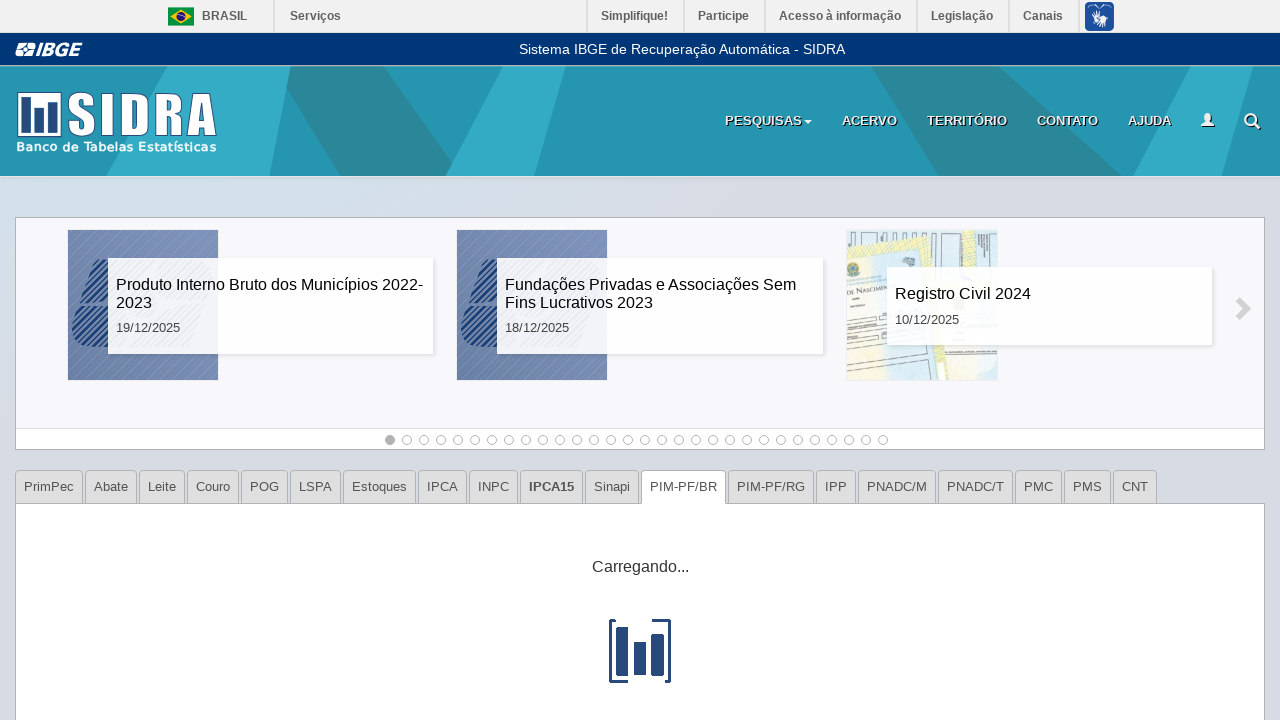

Waited for tab content to load
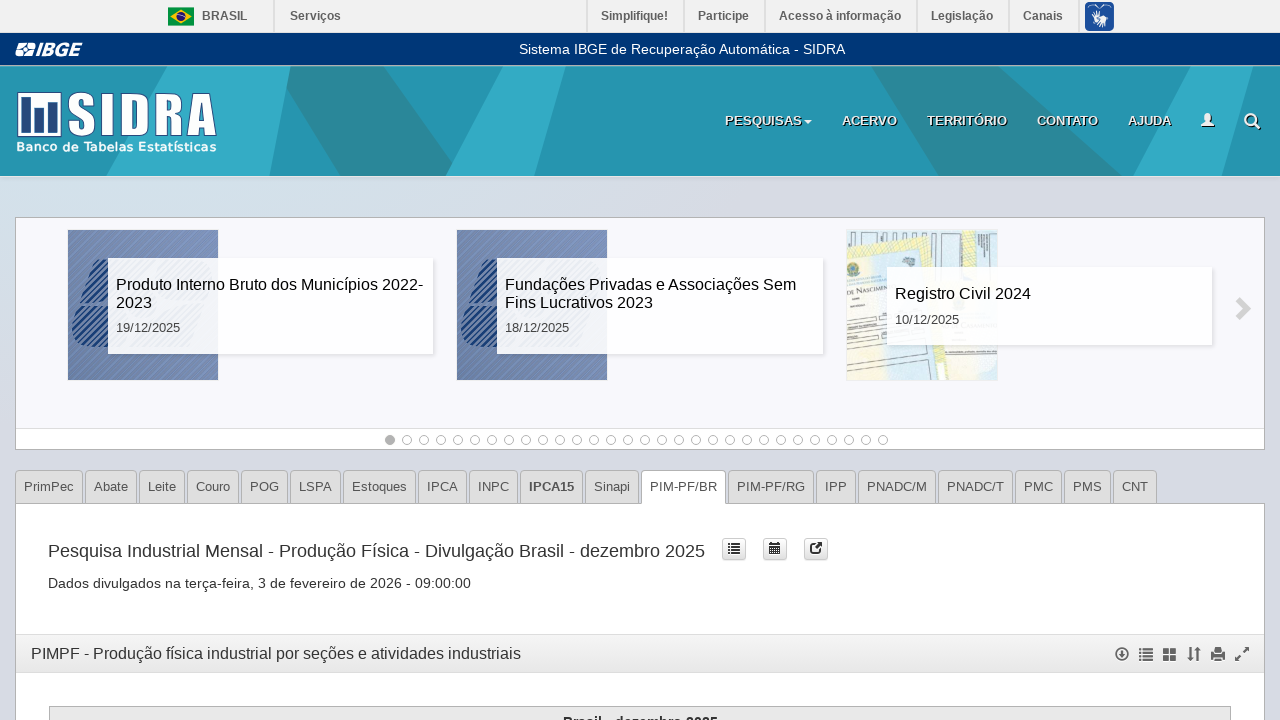

Clicked on a tab in the tablist at (771, 487) on internal:role=tab >> nth=12
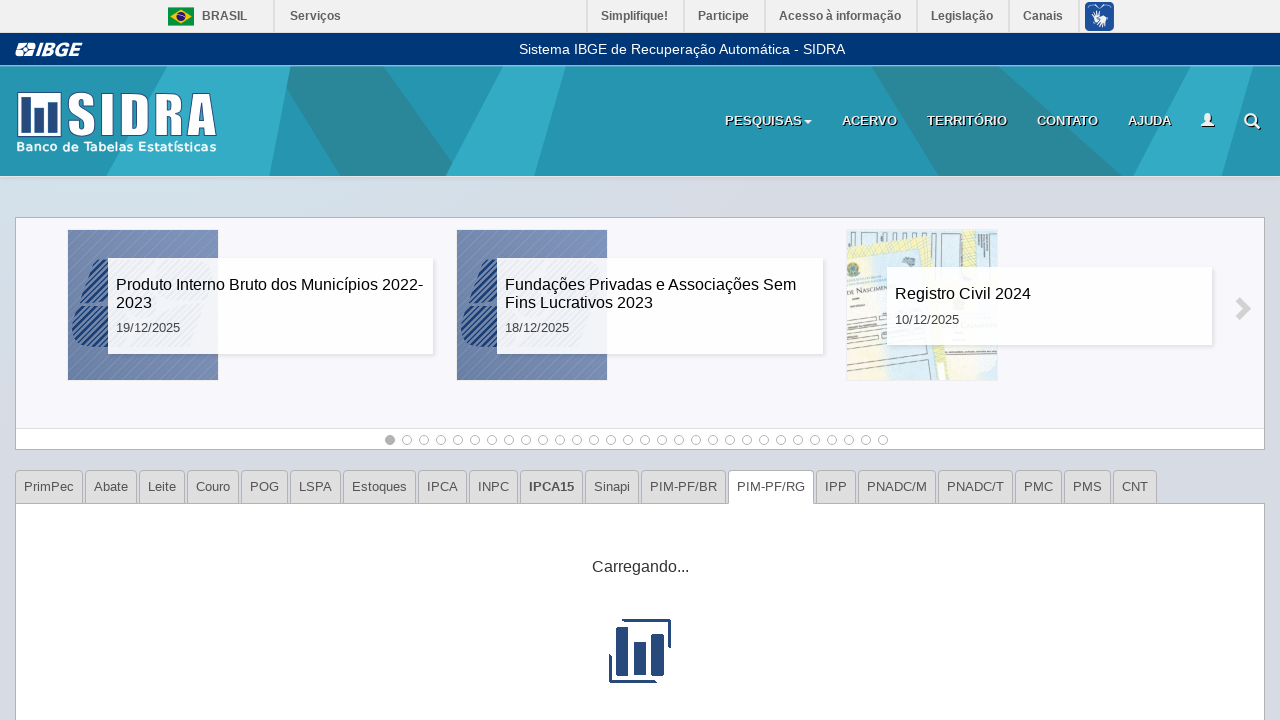

Waited for tab content to load
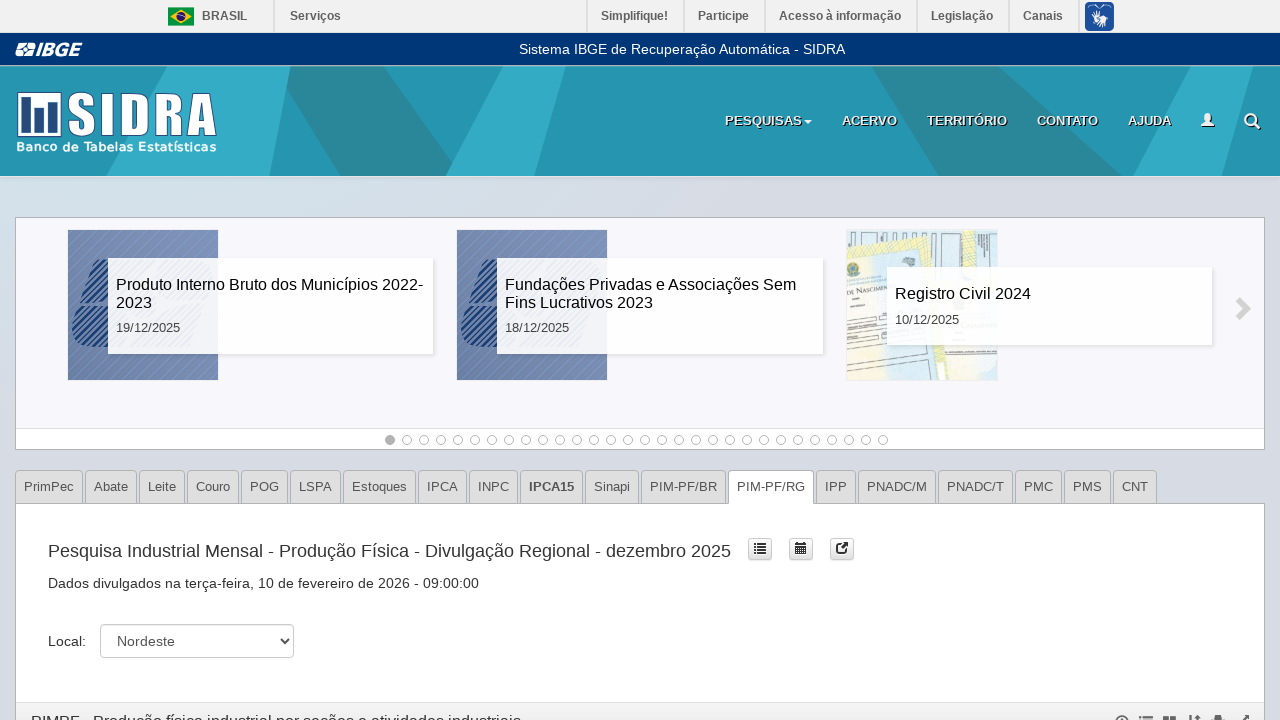

Clicked on a tab in the tablist at (836, 487) on internal:role=tab >> nth=13
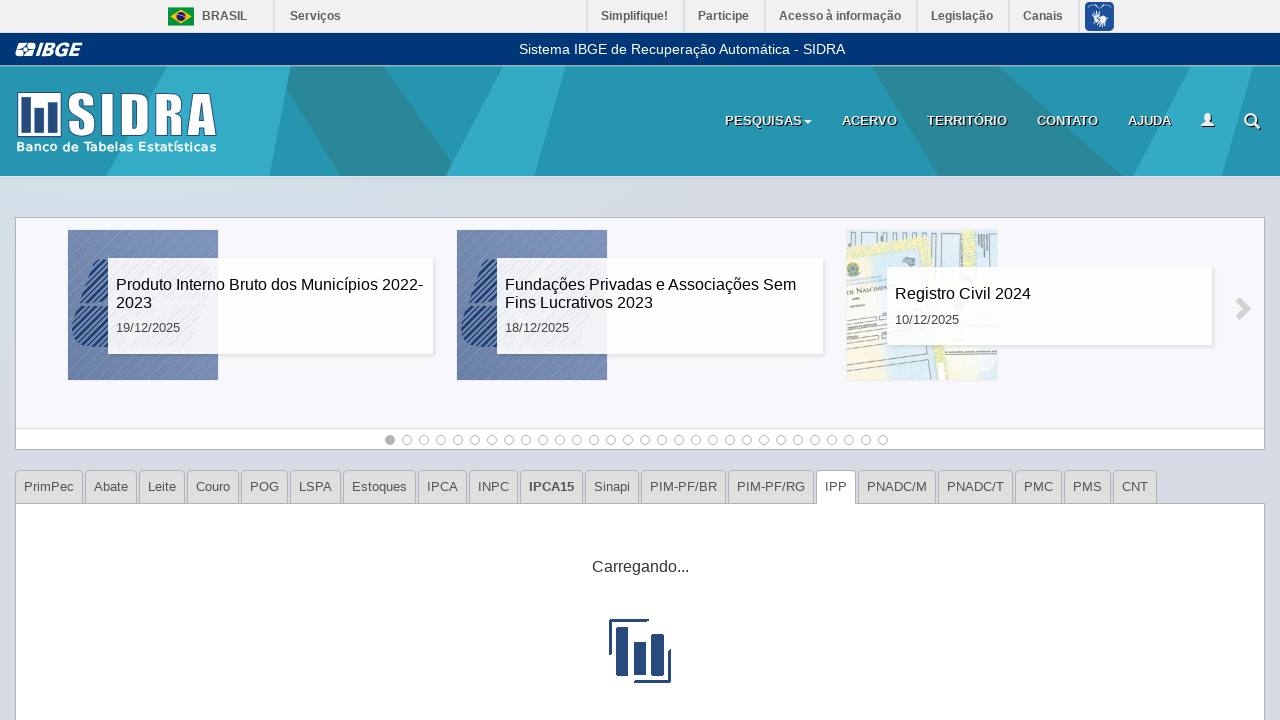

Waited for tab content to load
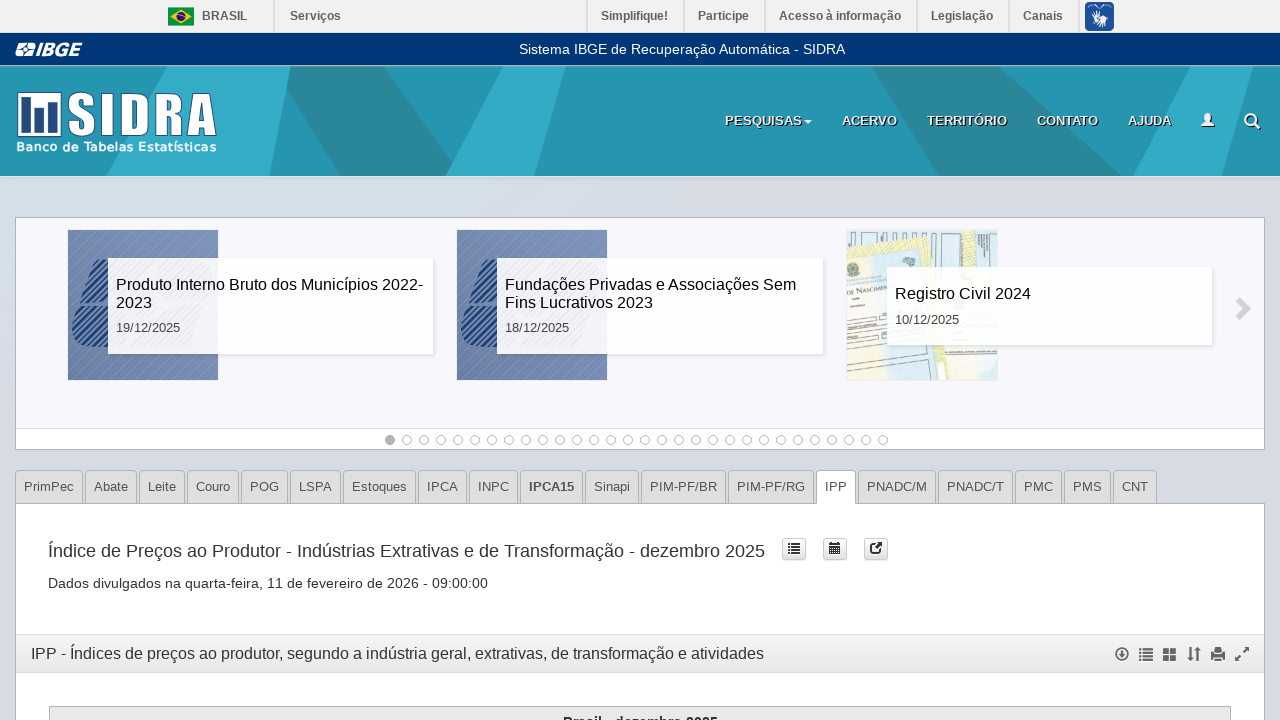

Clicked on a tab in the tablist at (897, 487) on internal:role=tab >> nth=14
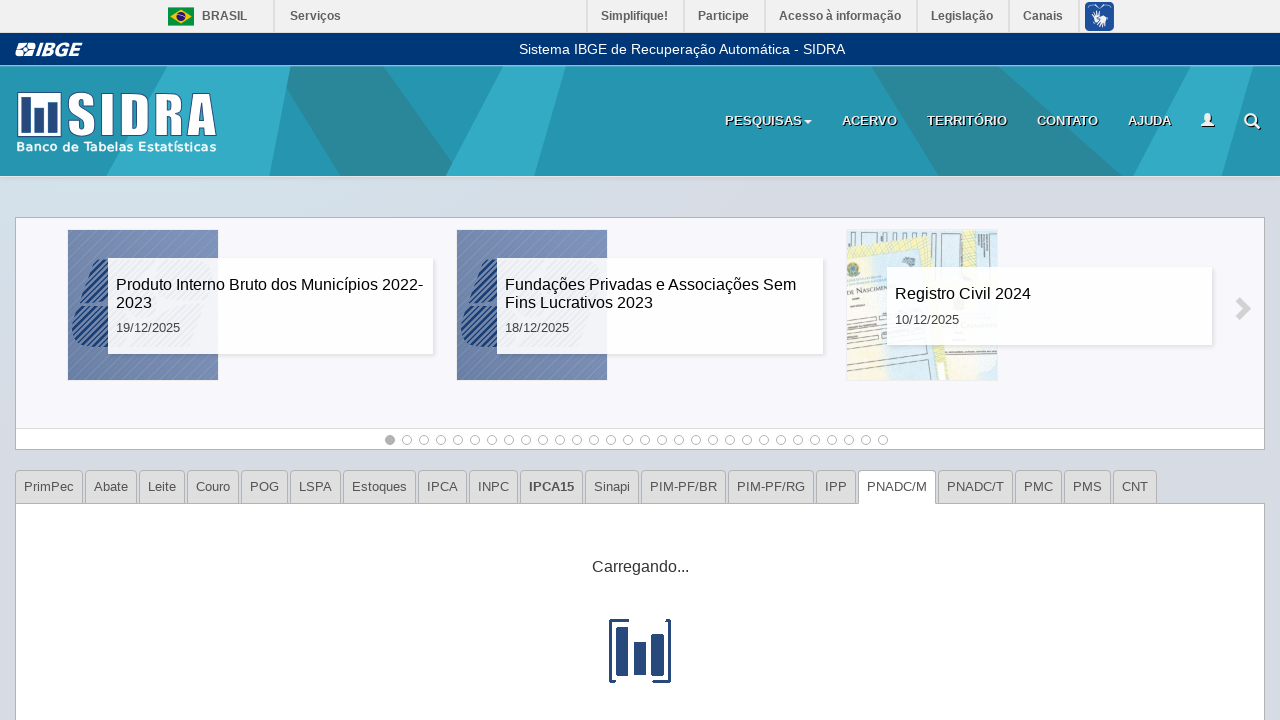

Waited for tab content to load
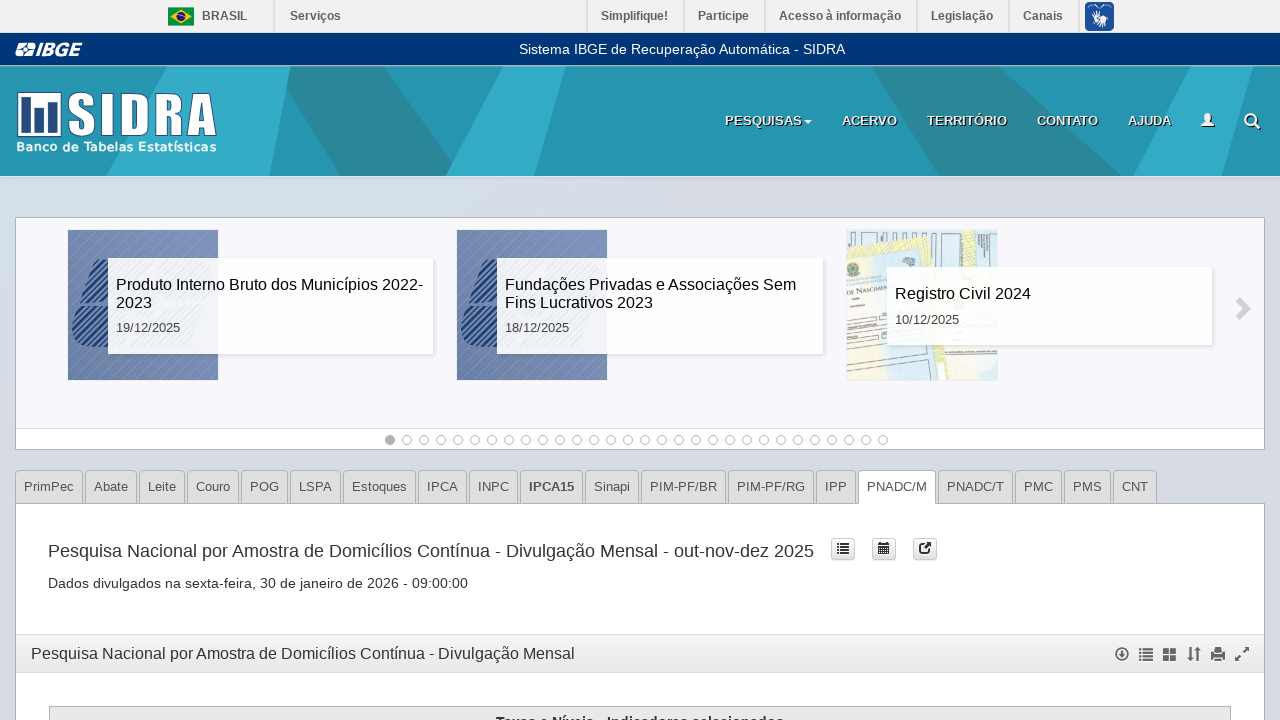

Clicked on a tab in the tablist at (976, 487) on internal:role=tab >> nth=15
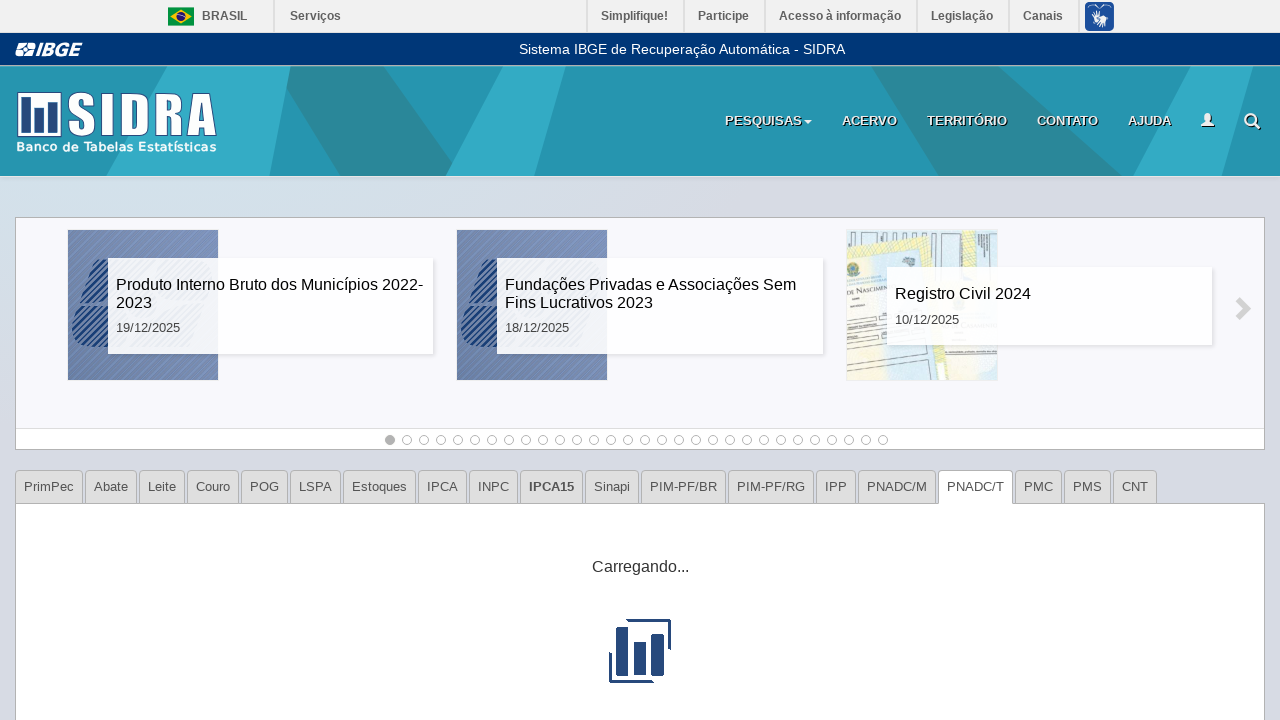

Waited for tab content to load
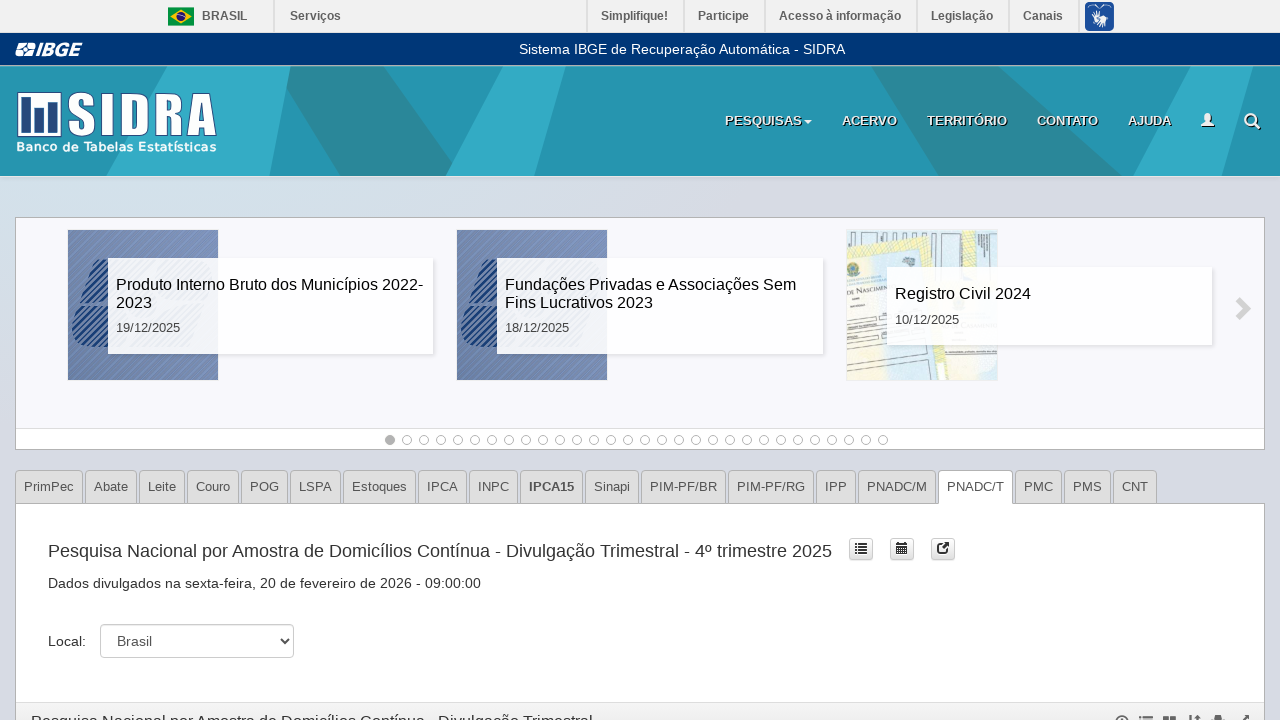

Clicked on a tab in the tablist at (1038, 487) on internal:role=tab >> nth=16
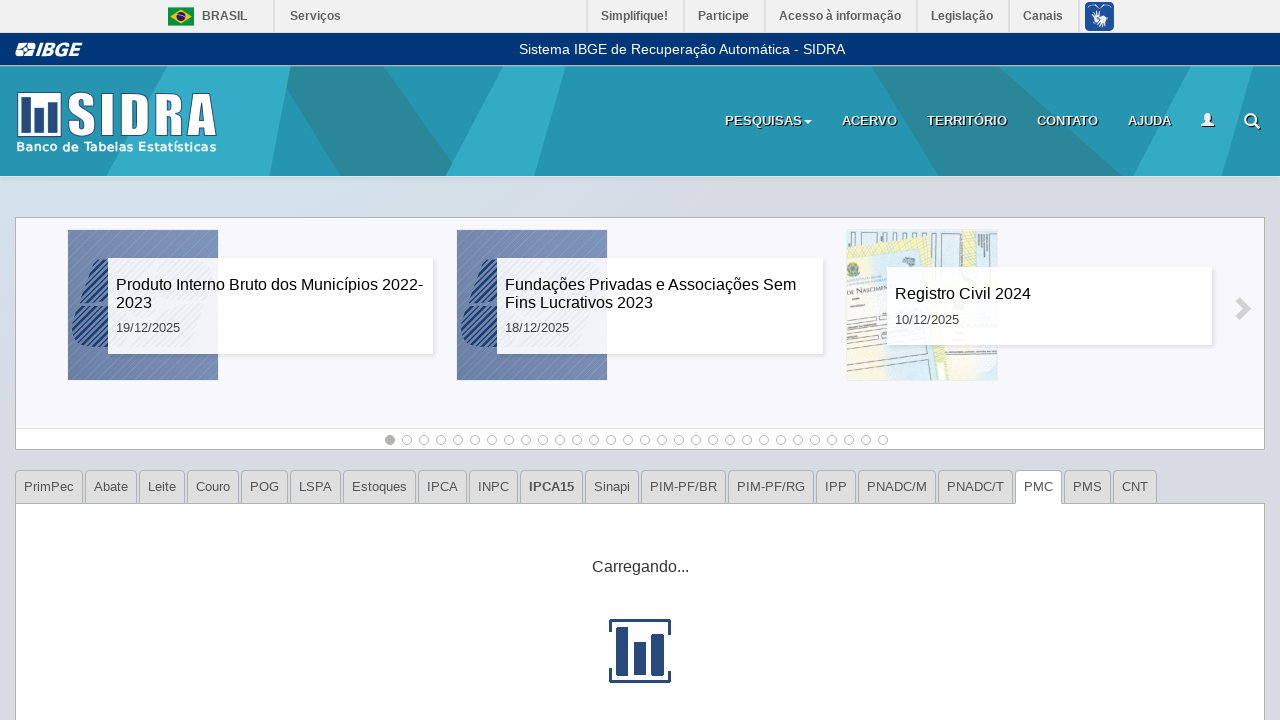

Waited for tab content to load
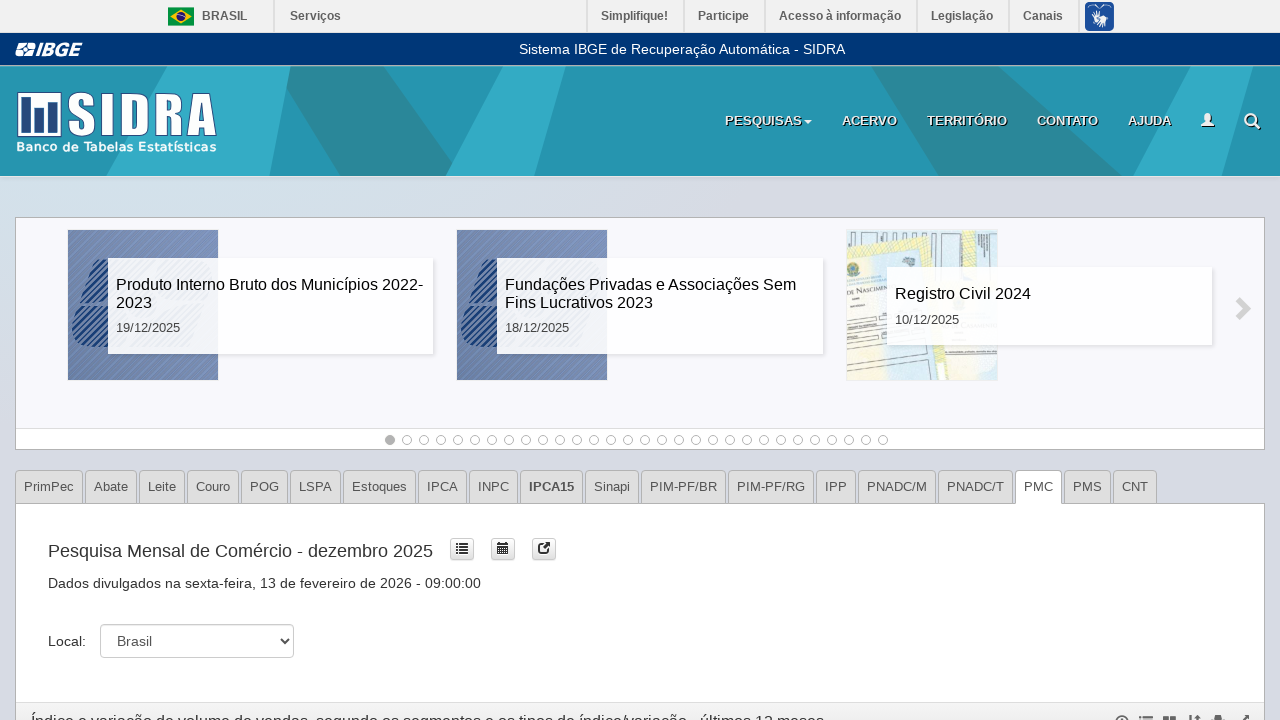

Clicked on a tab in the tablist at (1088, 487) on internal:role=tab >> nth=17
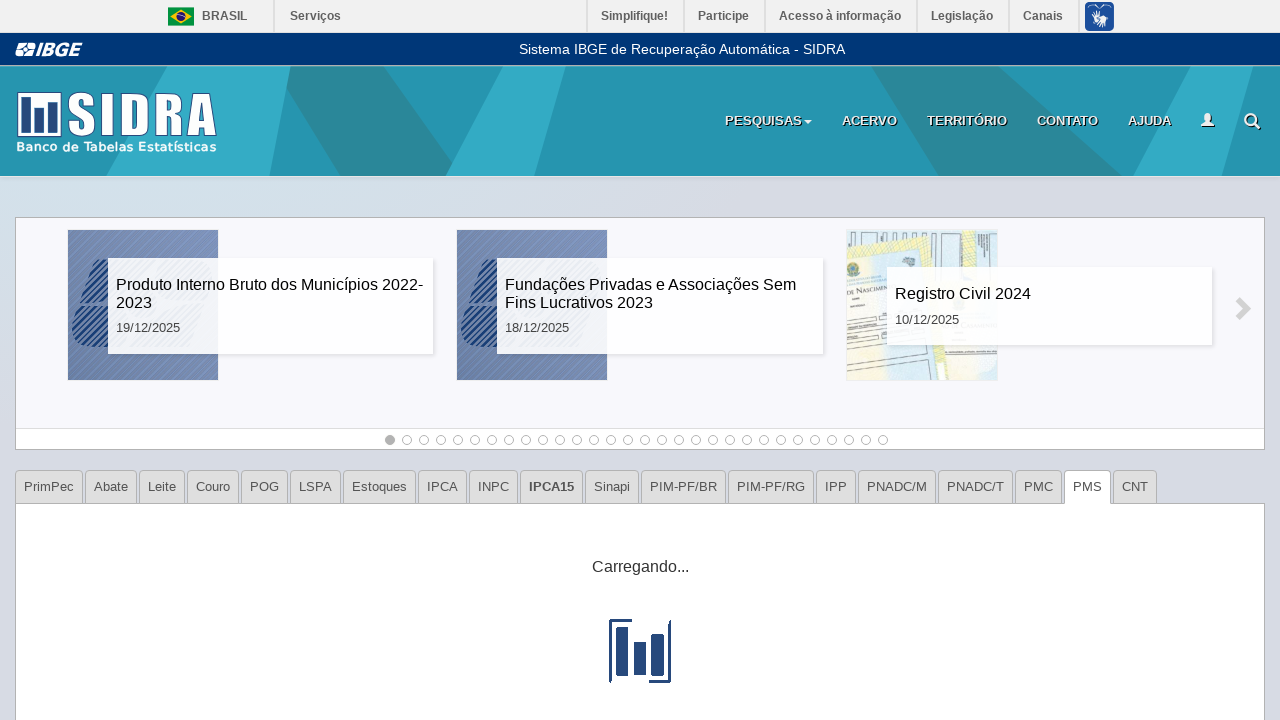

Waited for tab content to load
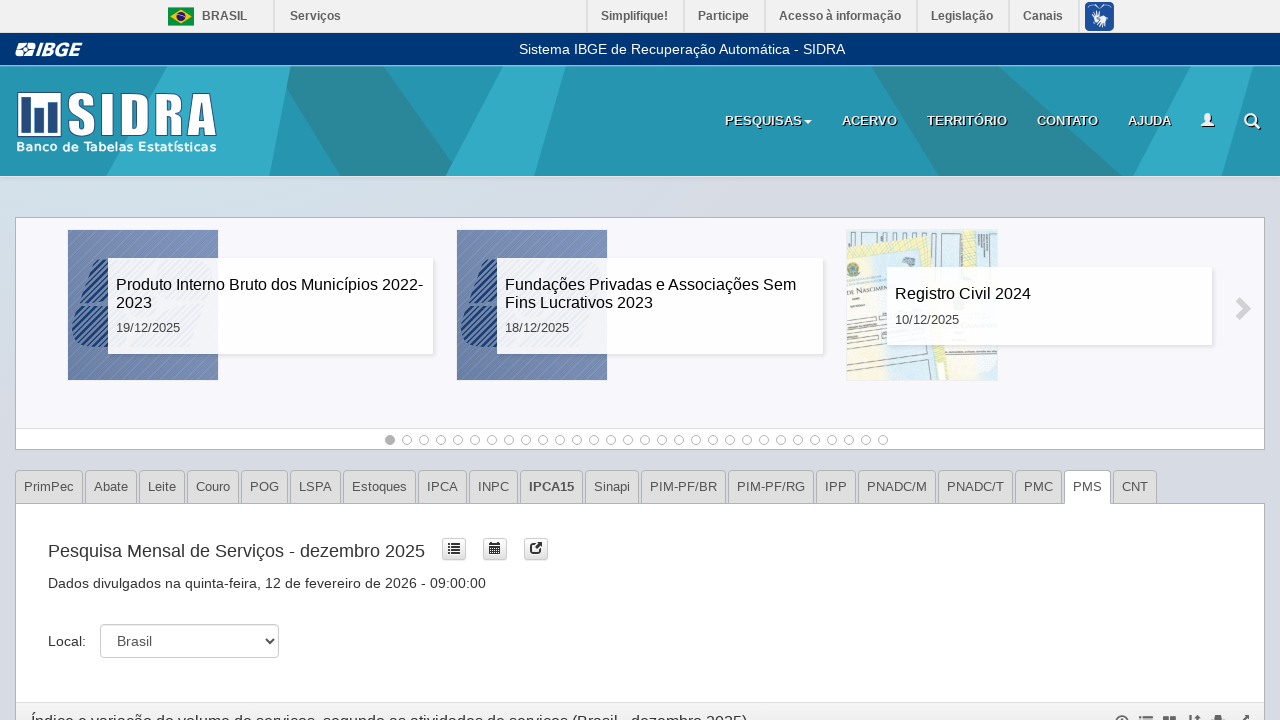

Clicked on a tab in the tablist at (1135, 487) on internal:role=tab >> nth=18
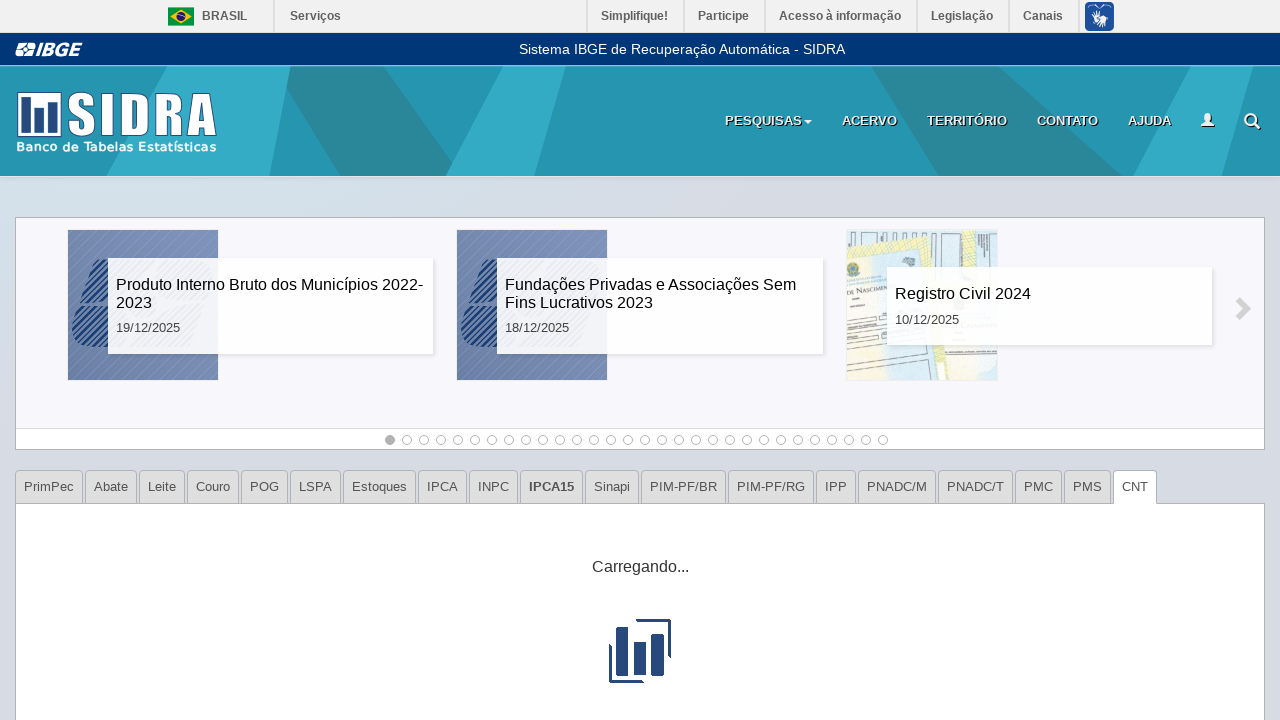

Waited for tab content to load
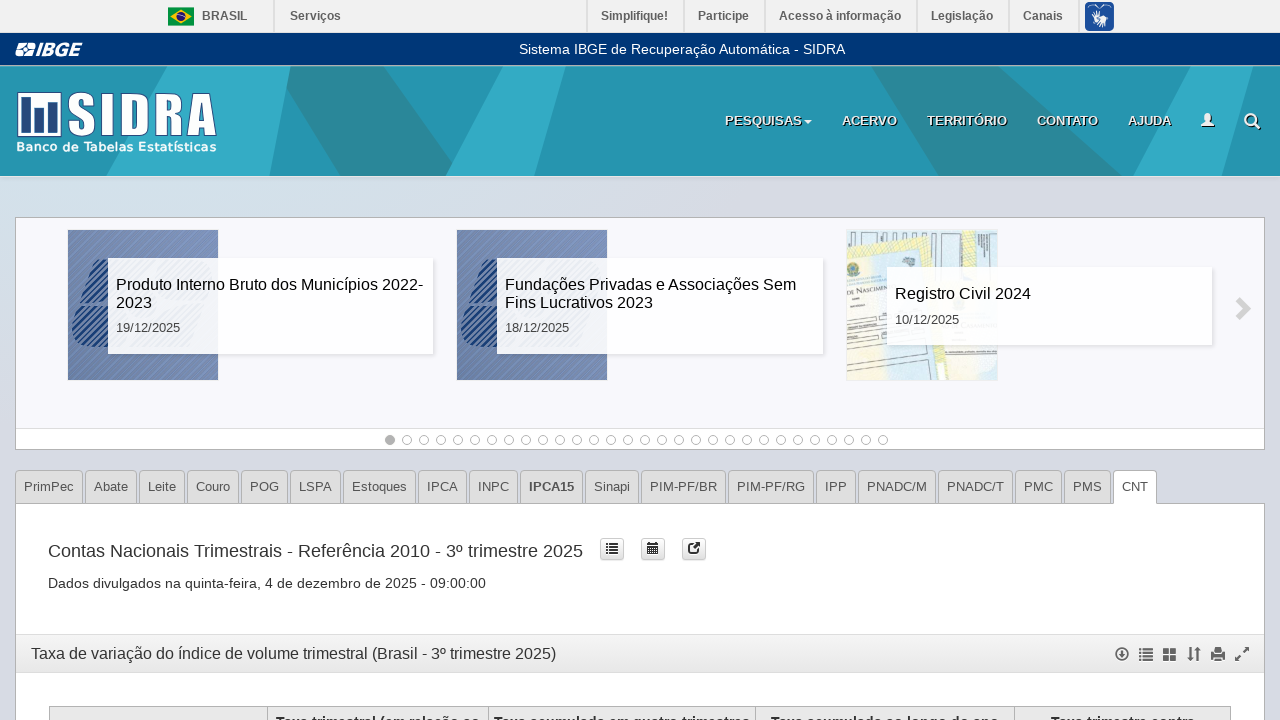

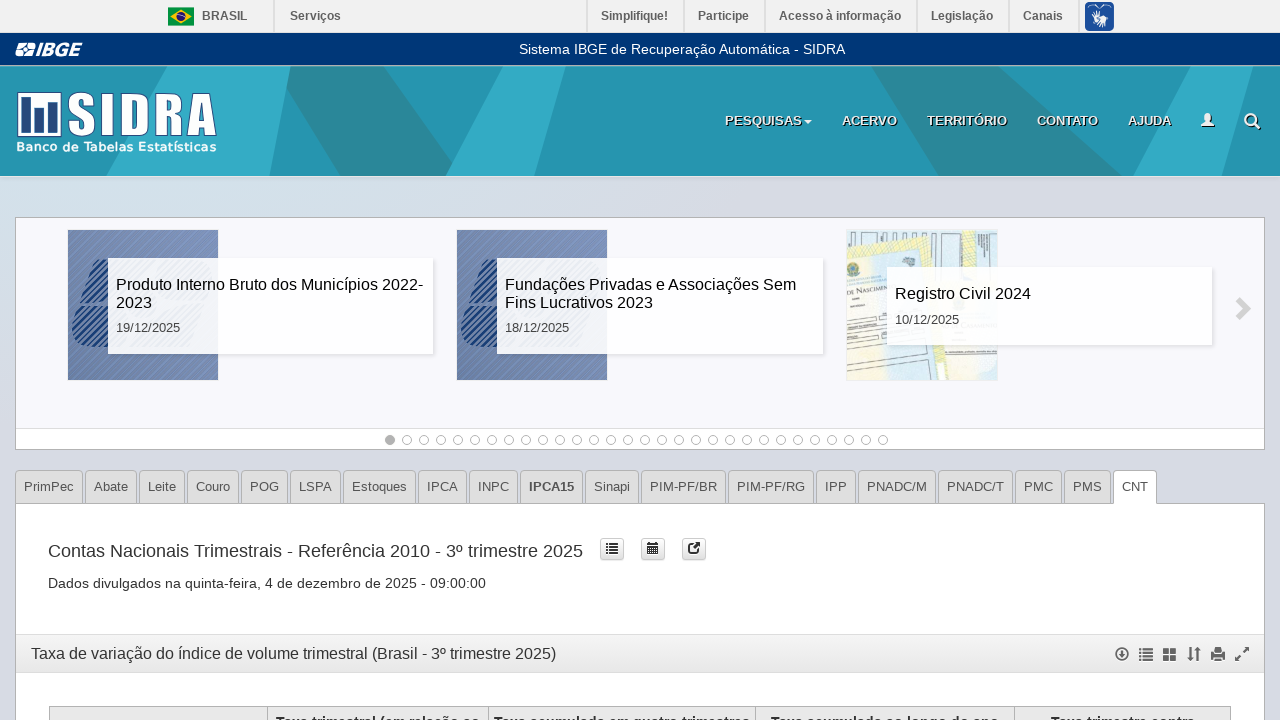